Automates playing a checkers game by making random valid moves until the game ends

Starting URL: https://cardgames.io/checkers/

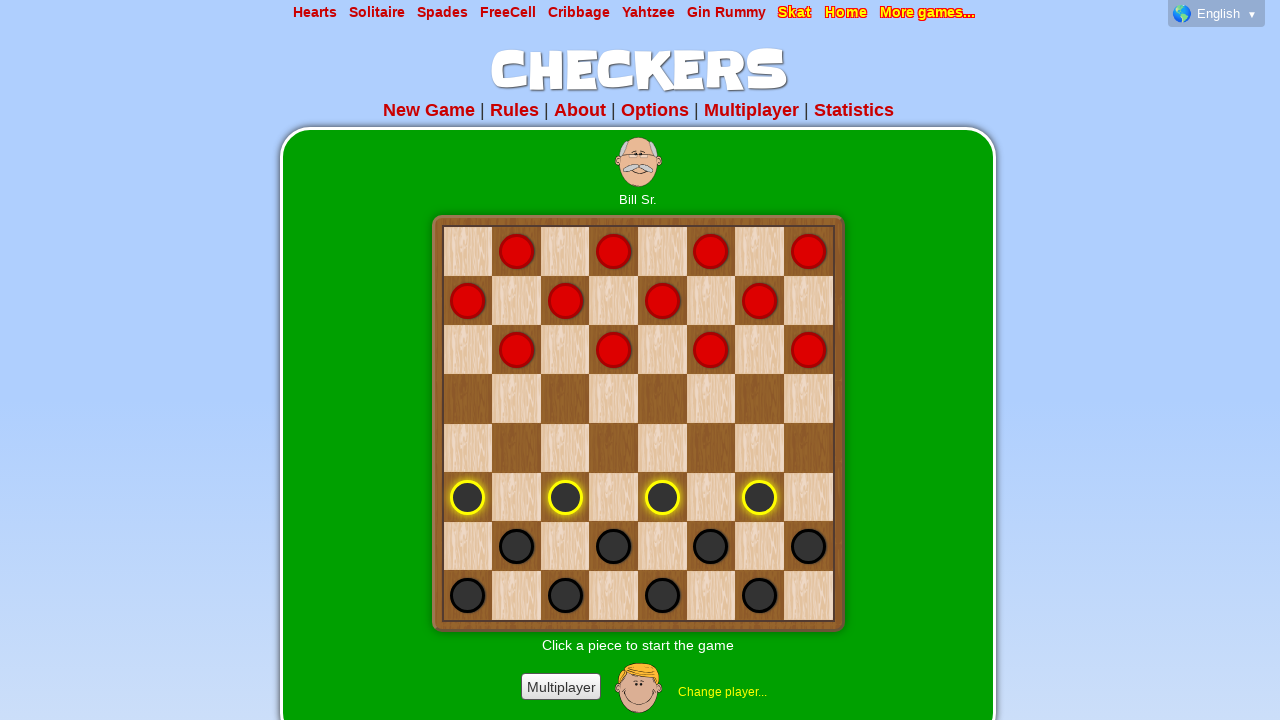

Located result box to check if game is over
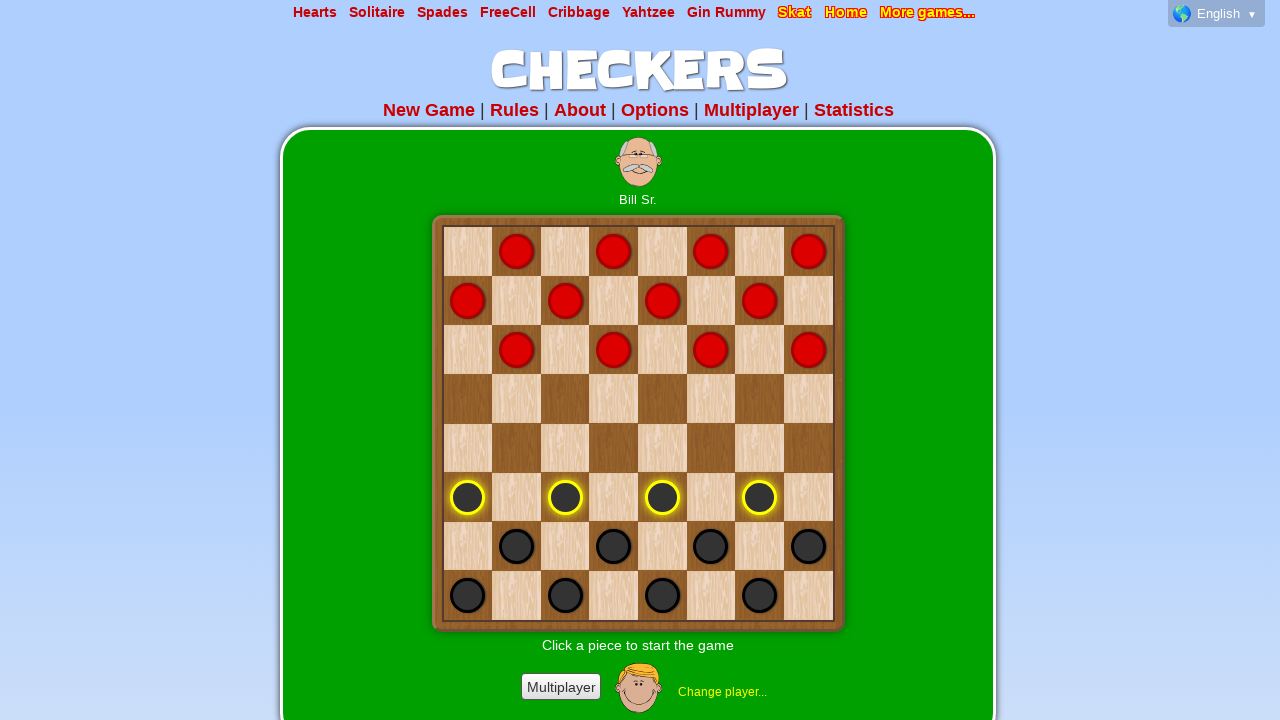

Retrieved 4 active pieces available to move
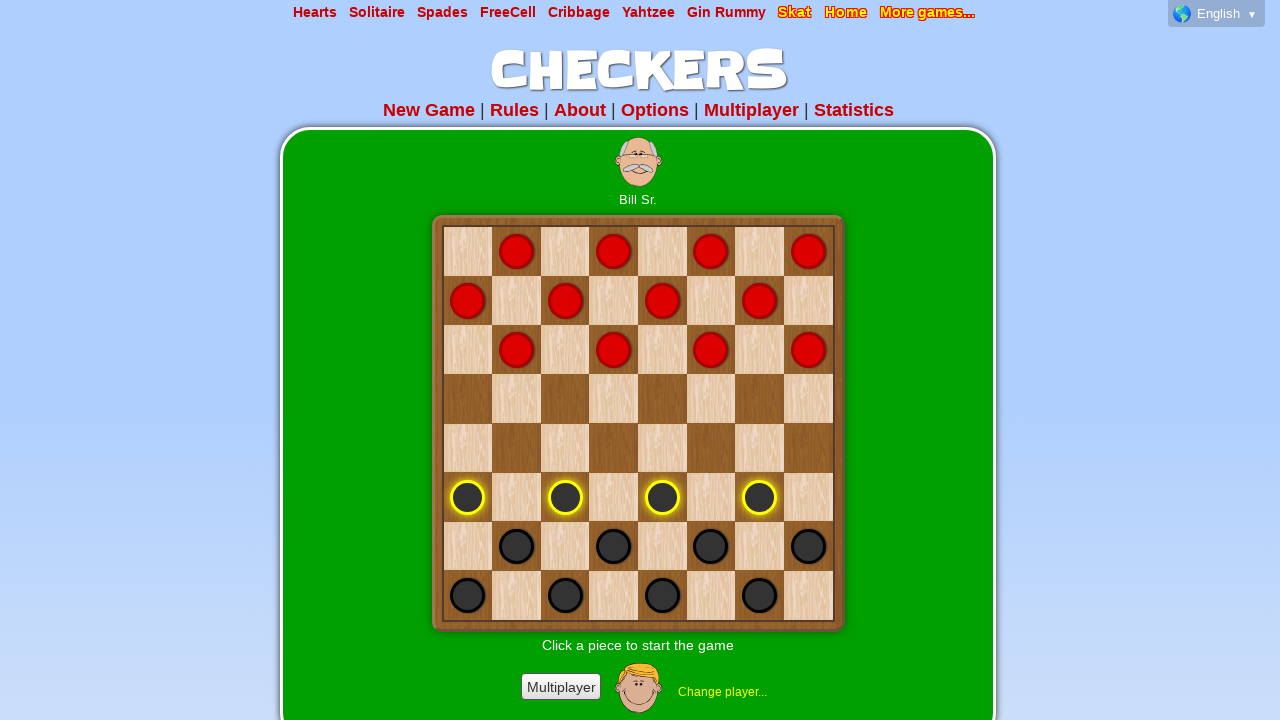

Clicked random active piece at index 1 at (662, 497) on .active >> nth=1
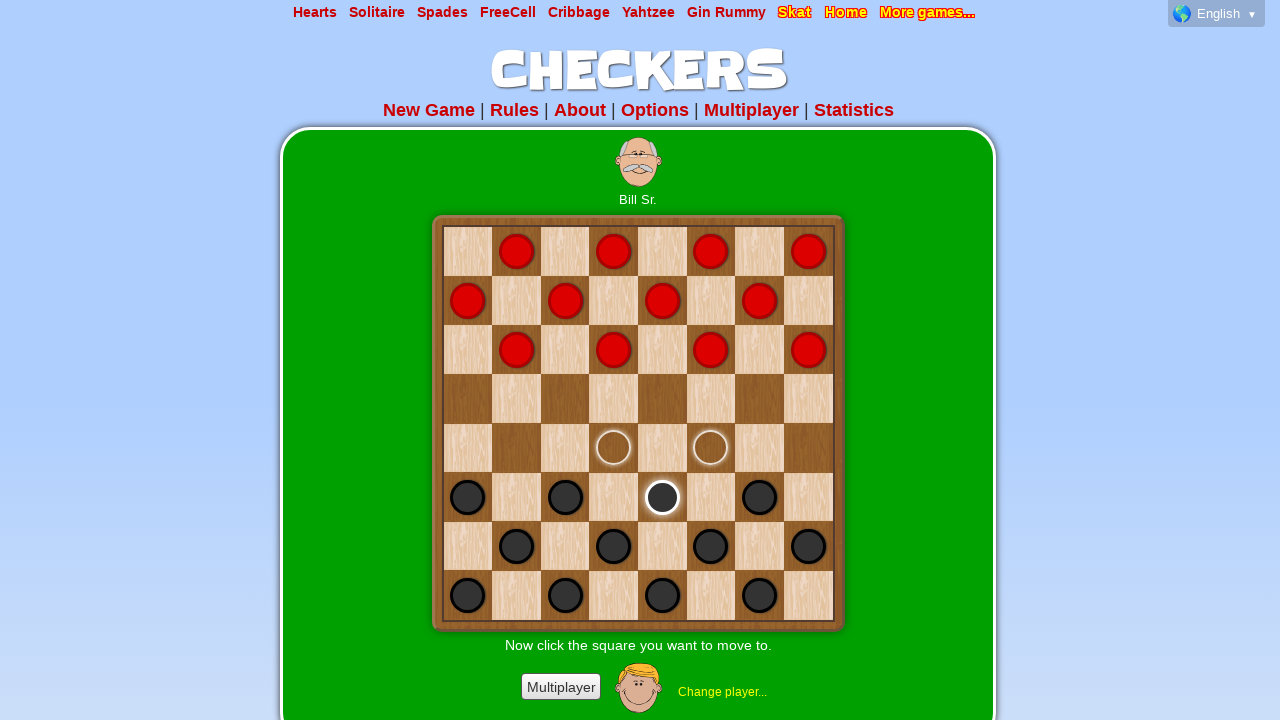

Retrieved 2 possible moves for selected piece
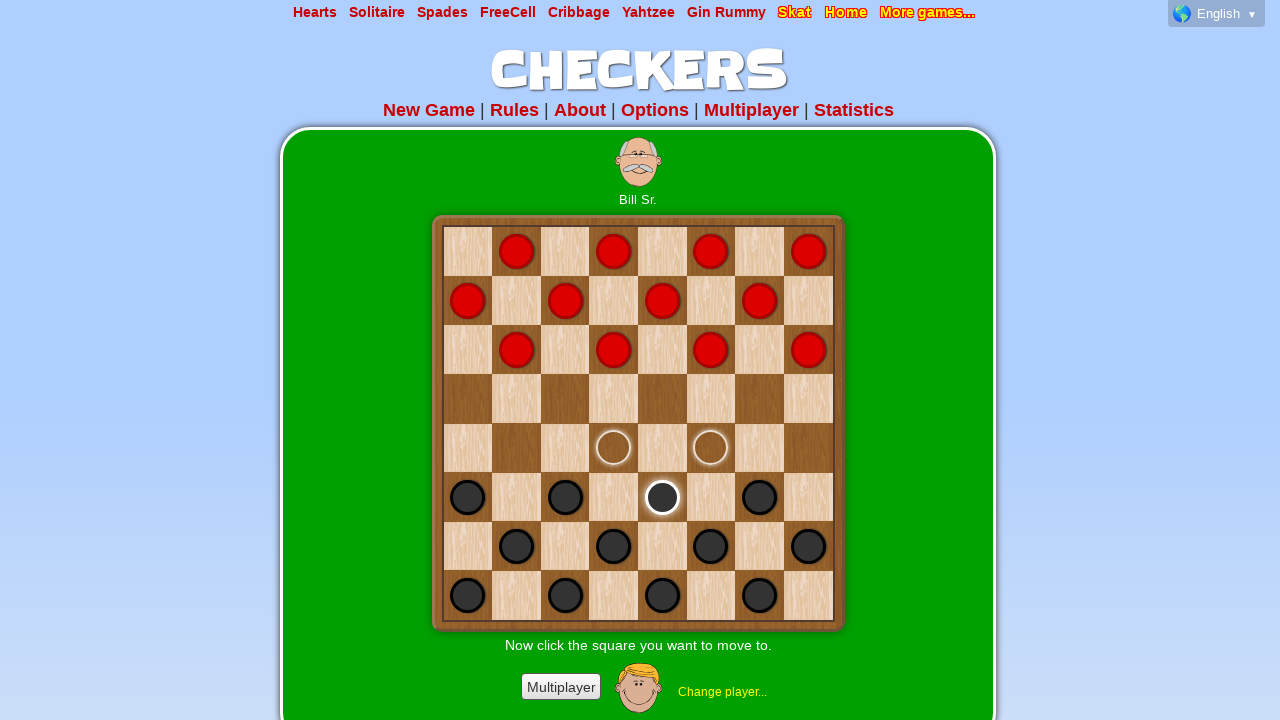

Executed random move at index 1 at (711, 448) on .move >> nth=1
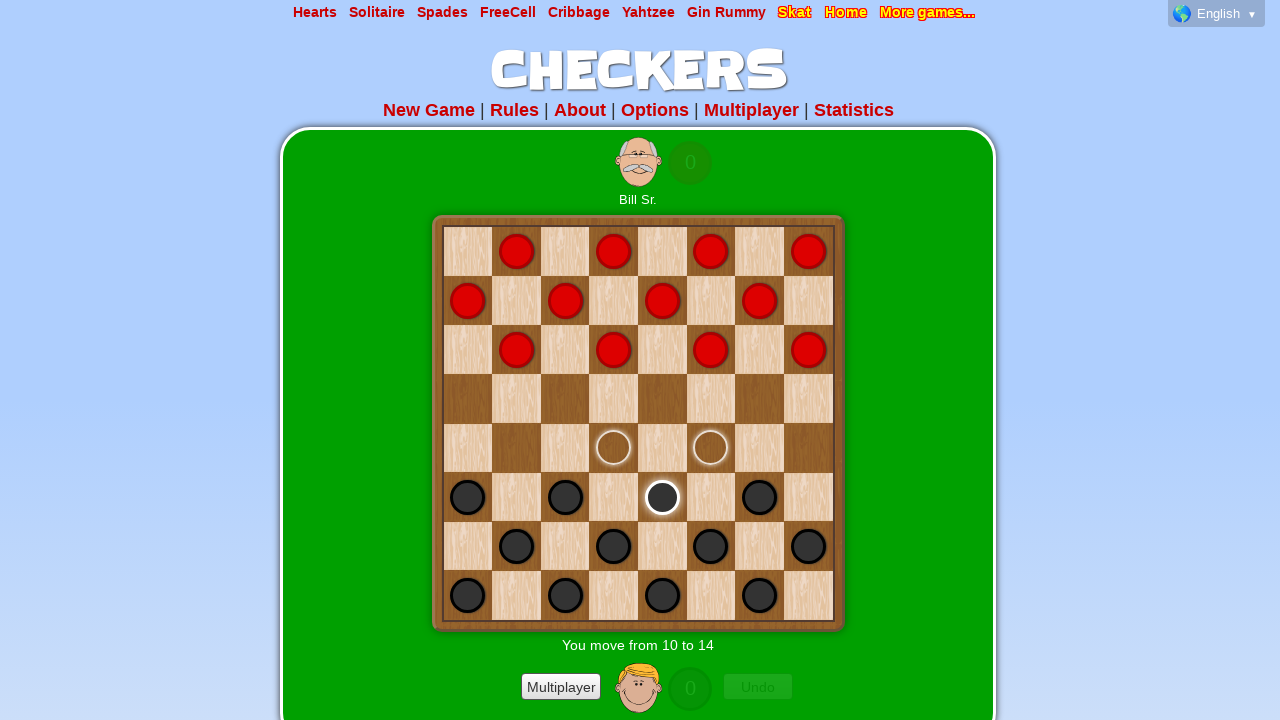

Move 1 completed successfully
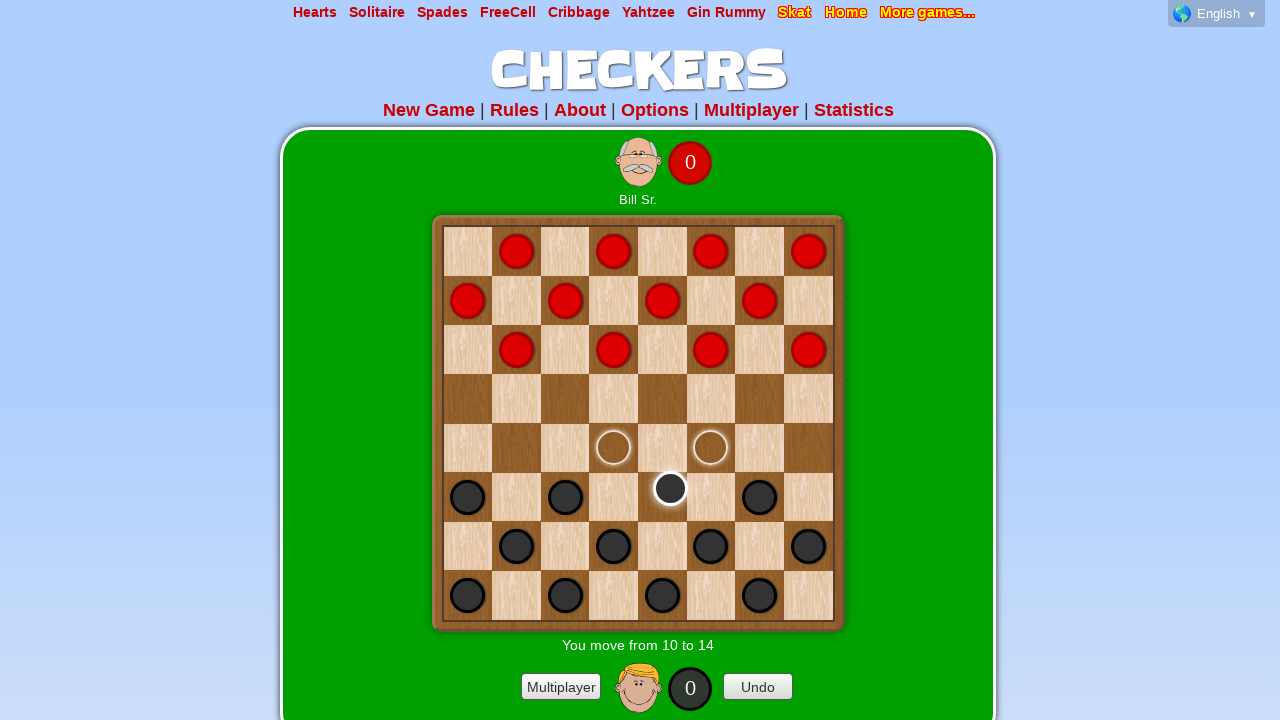

Waited 500ms for game to update after move
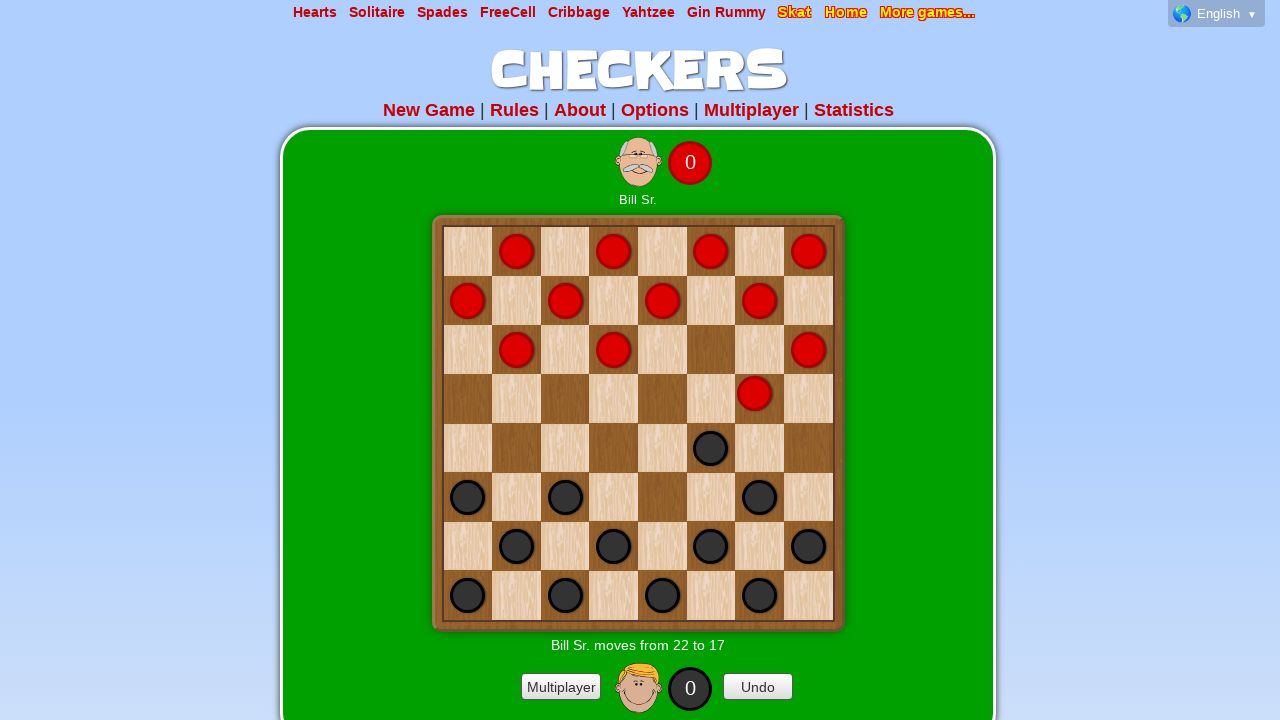

Located result box to check if game is over
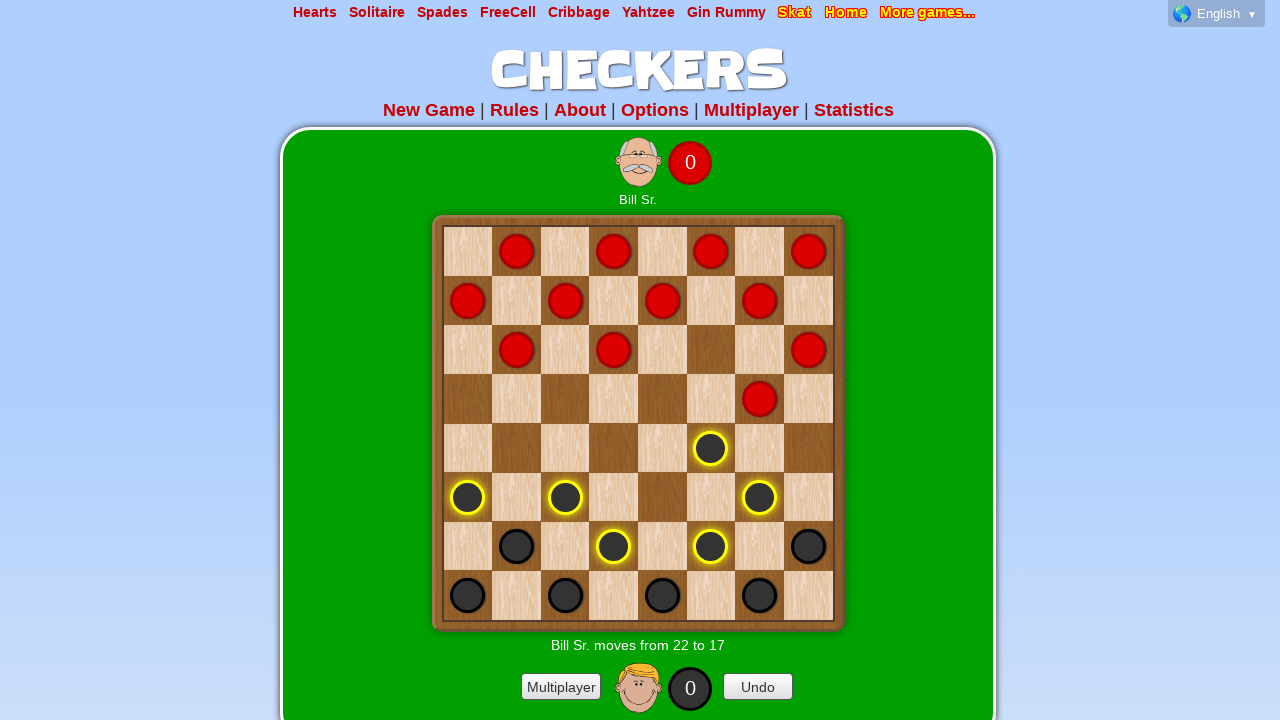

Retrieved 6 active pieces available to move
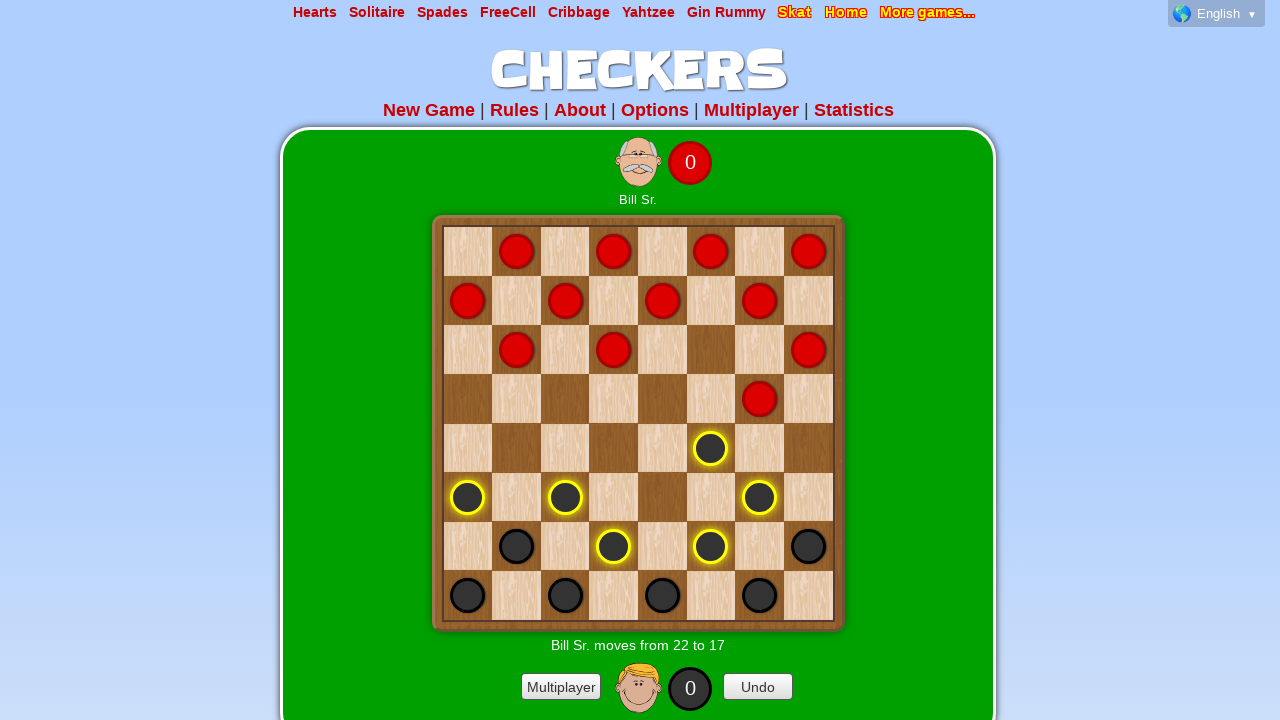

Clicked random active piece at index 2 at (760, 497) on .active >> nth=2
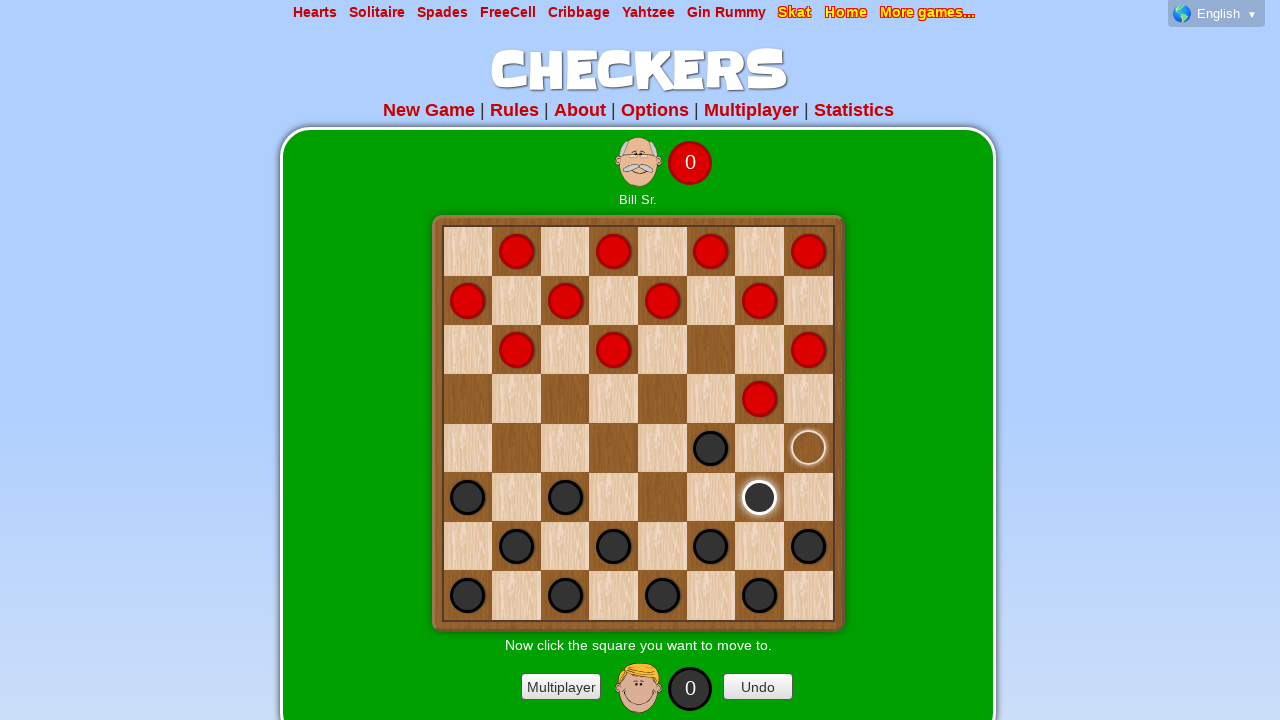

Retrieved 1 possible moves for selected piece
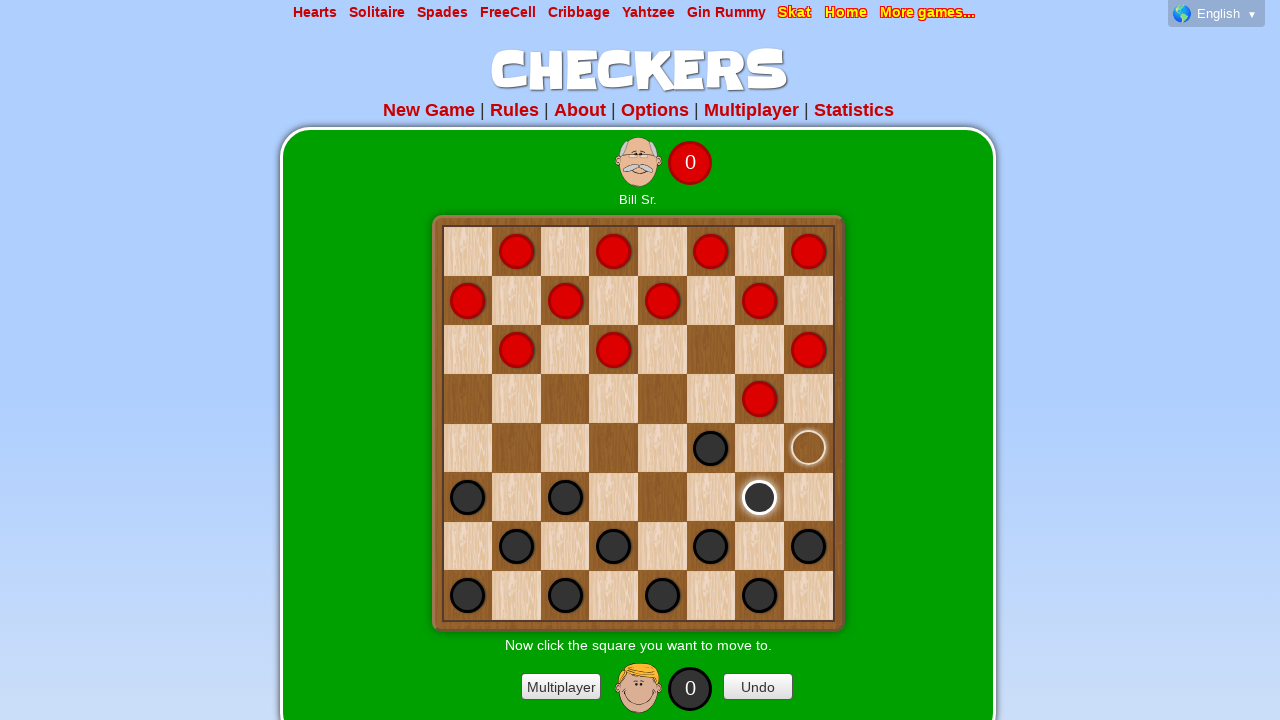

Executed random move at index 0 at (808, 448) on .move >> nth=0
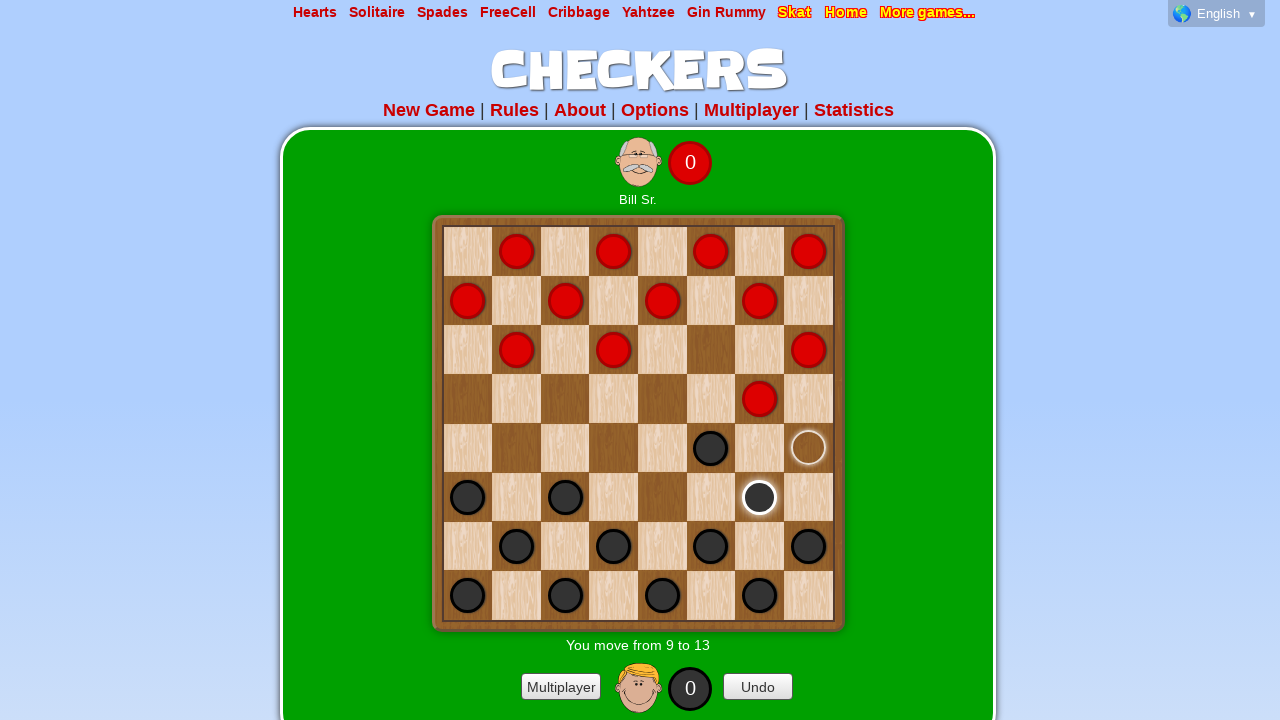

Move 2 completed successfully
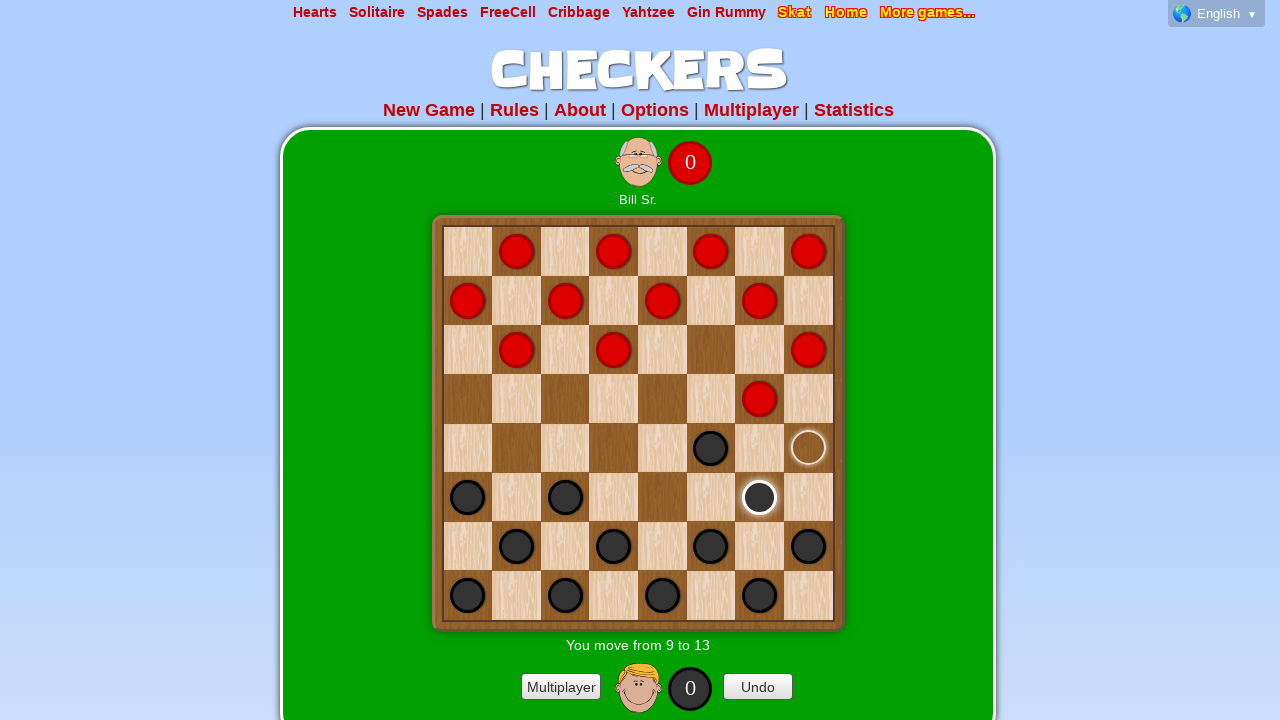

Waited 500ms for game to update after move
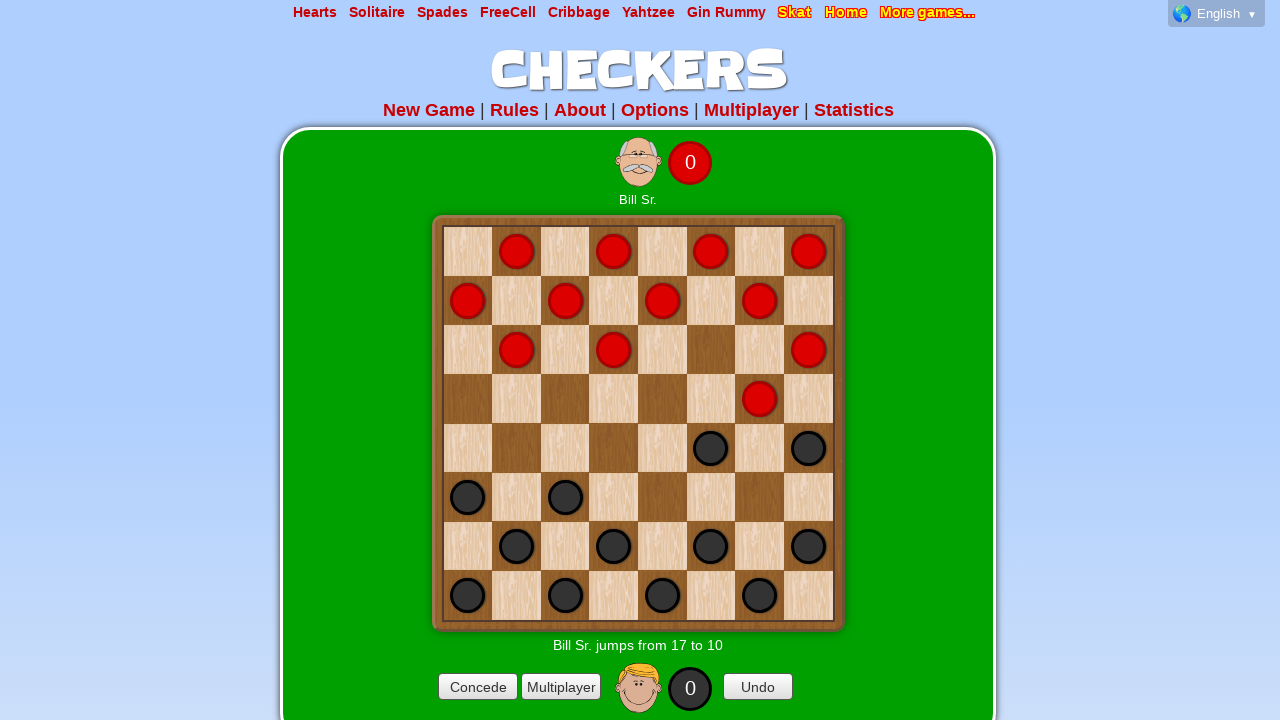

Located result box to check if game is over
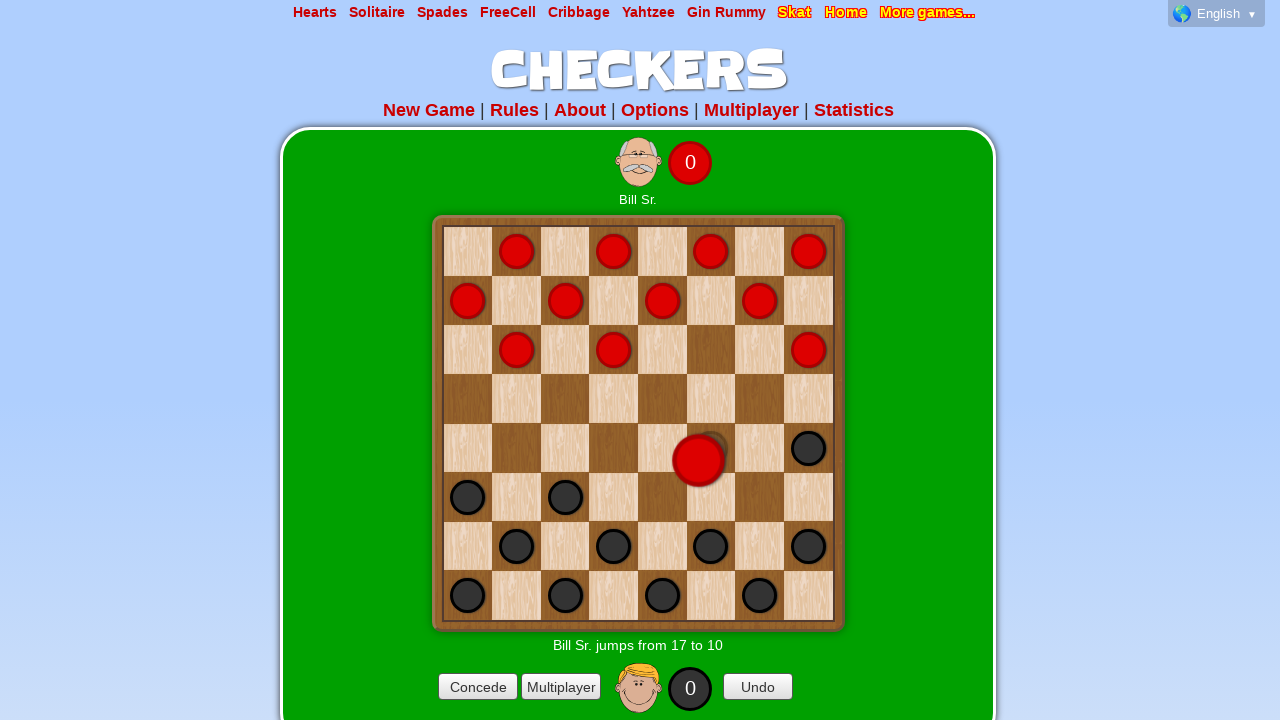

Retrieved 2 active pieces available to move
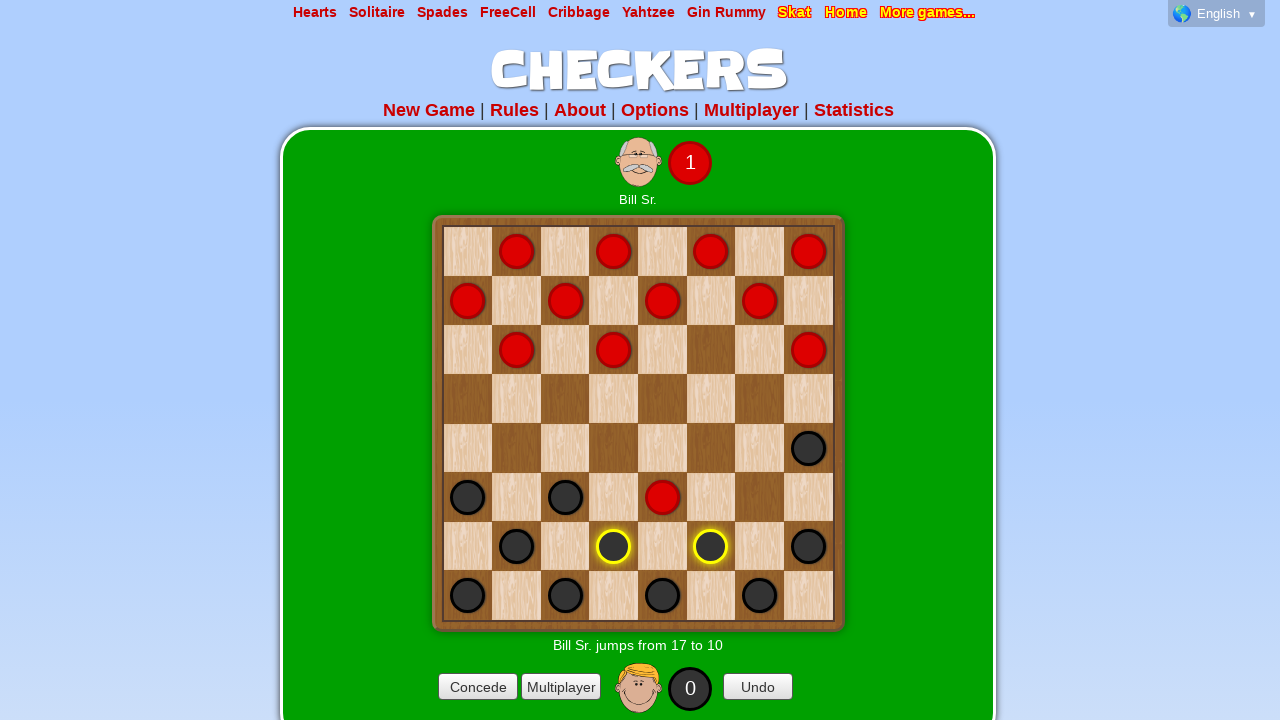

Clicked random active piece at index 1 at (614, 546) on .active >> nth=1
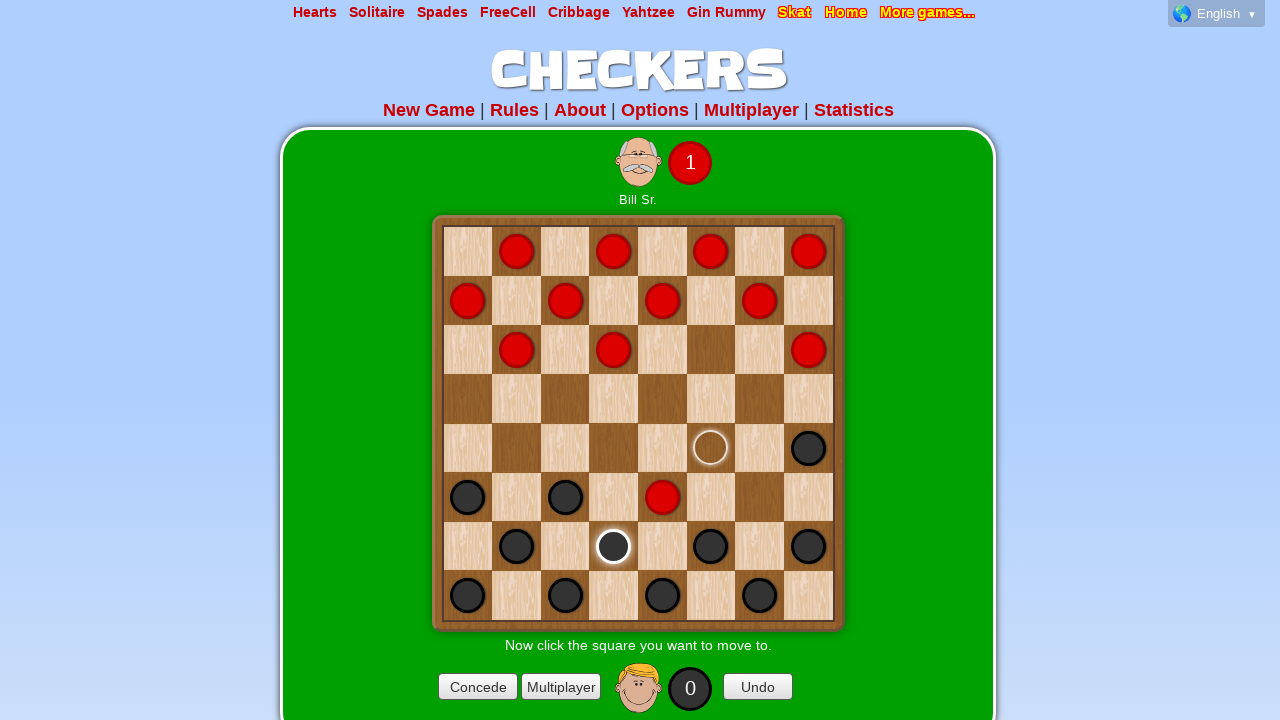

Retrieved 1 possible moves for selected piece
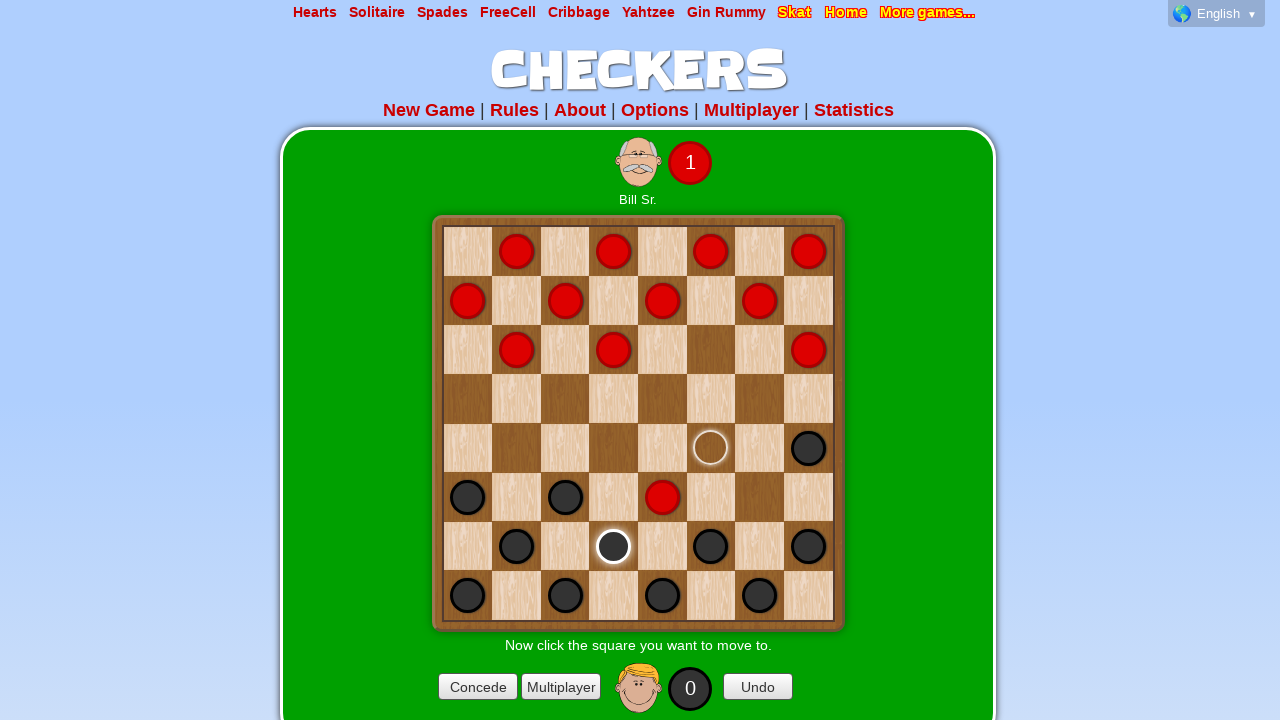

Executed random move at index 0 at (711, 448) on .move >> nth=0
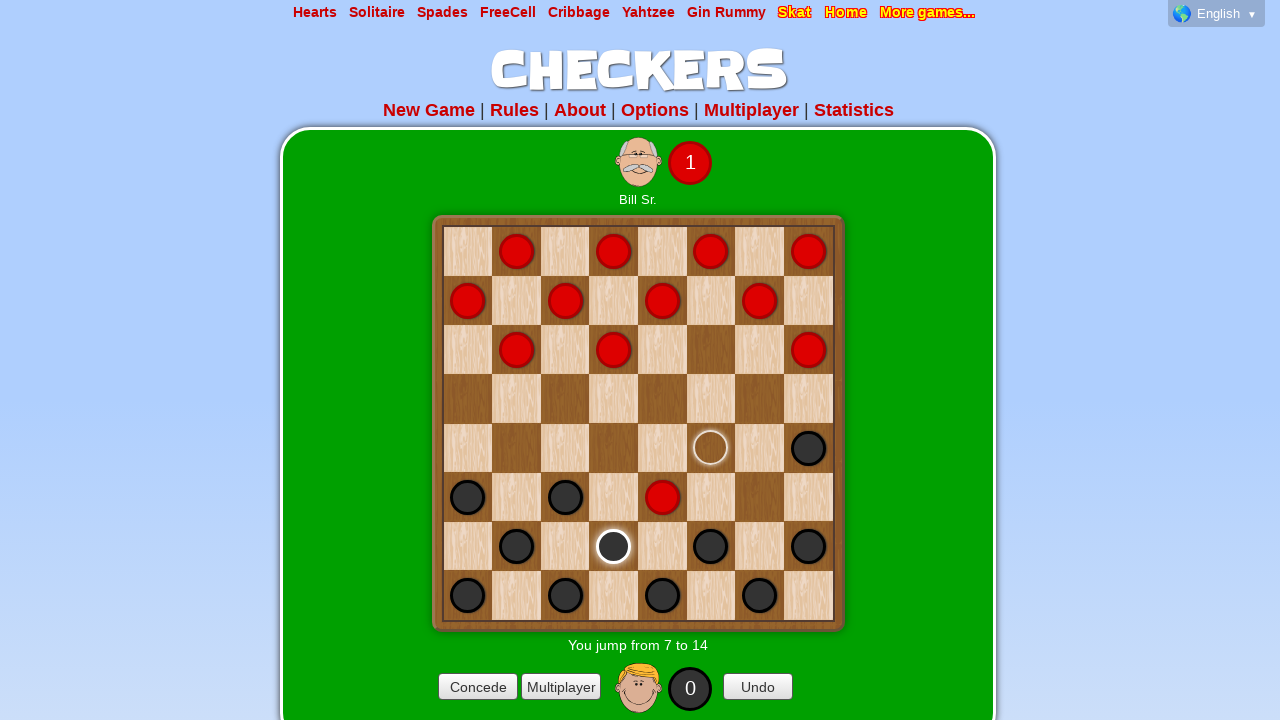

Move 3 completed successfully
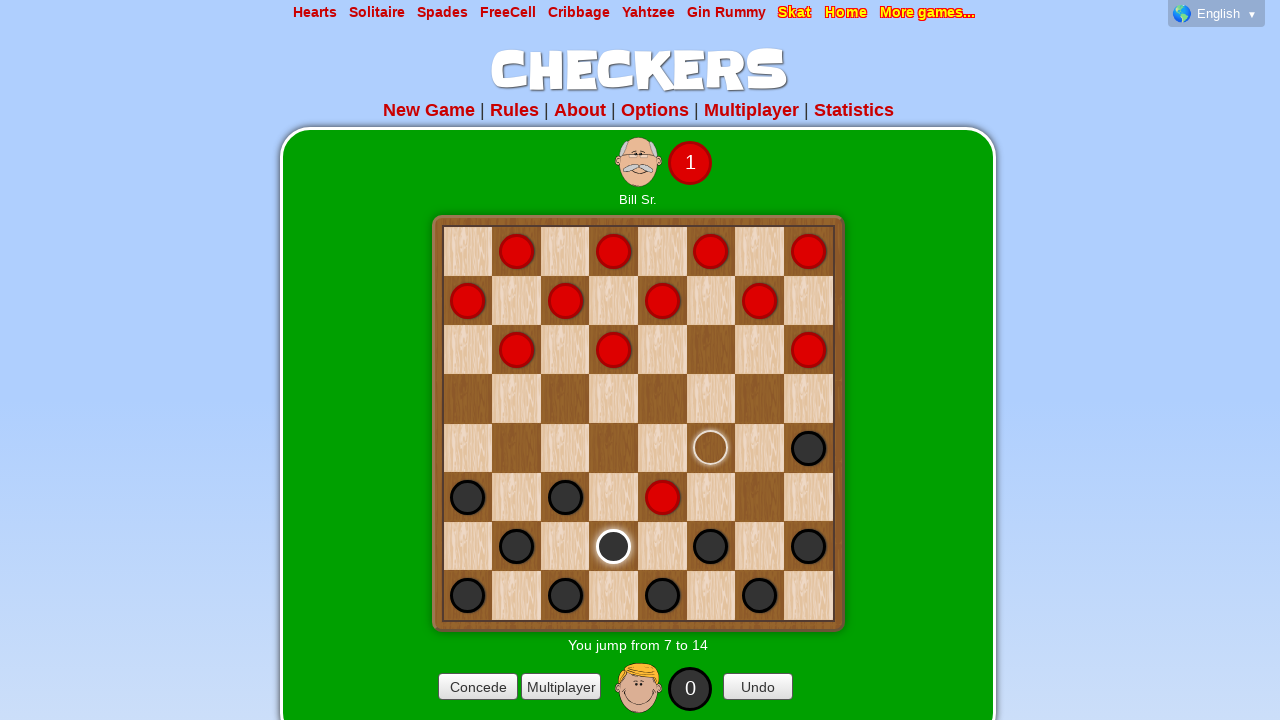

Waited 500ms for game to update after move
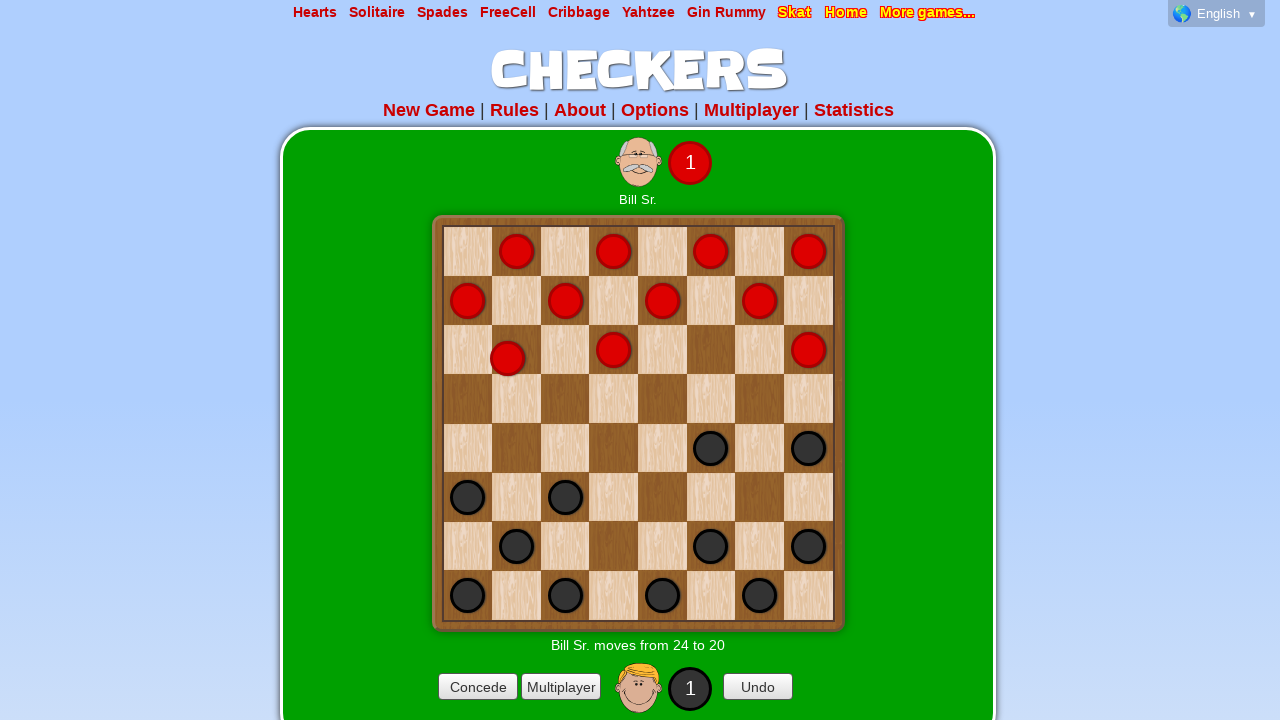

Located result box to check if game is over
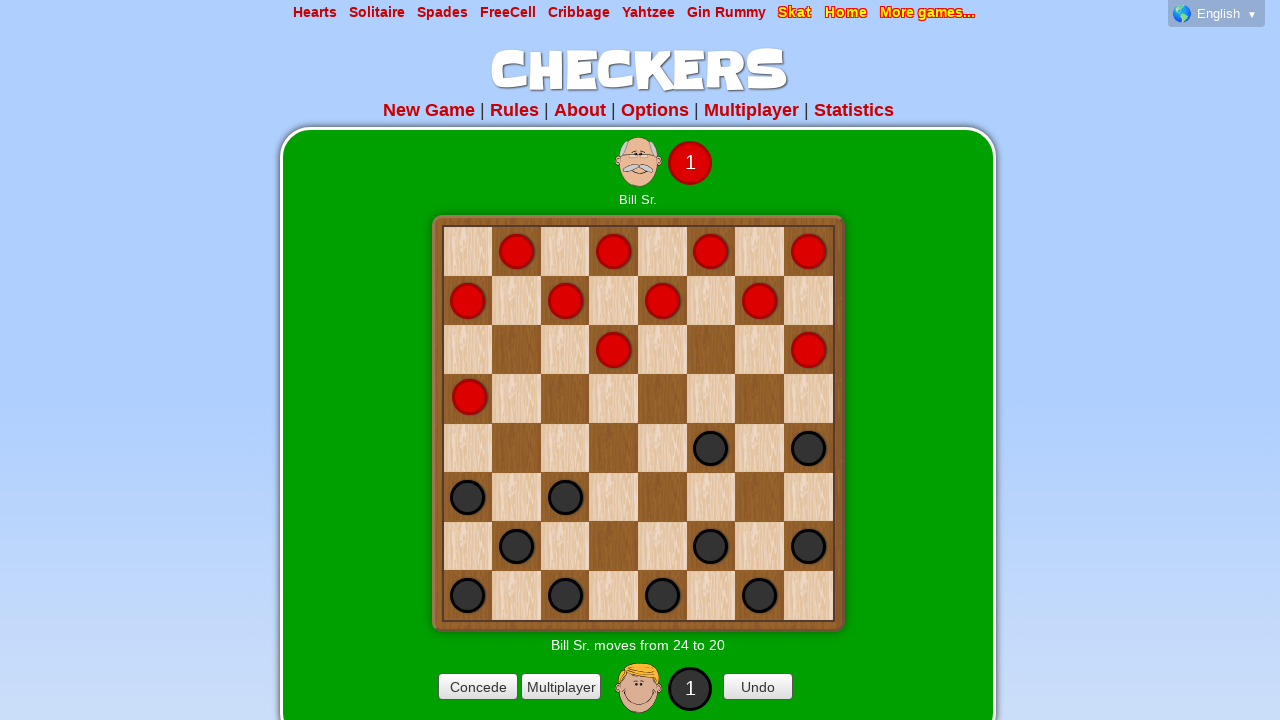

Retrieved 8 active pieces available to move
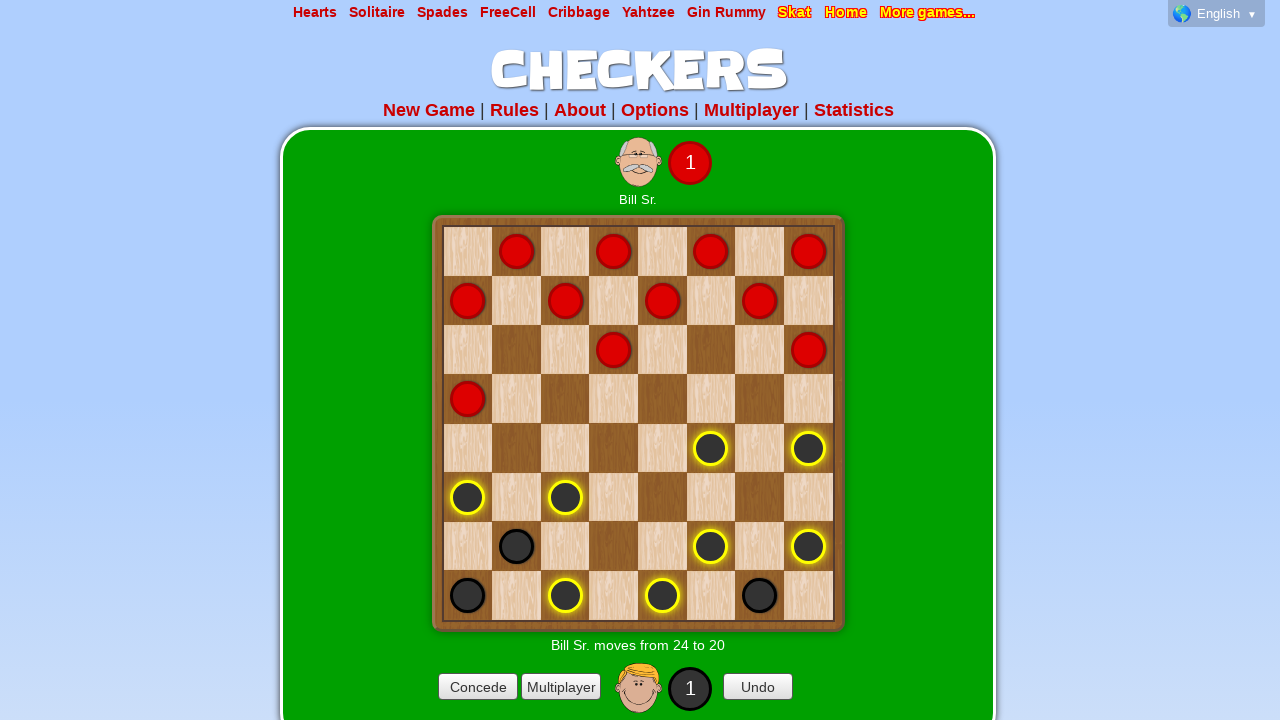

Clicked random active piece at index 2 at (808, 546) on .active >> nth=2
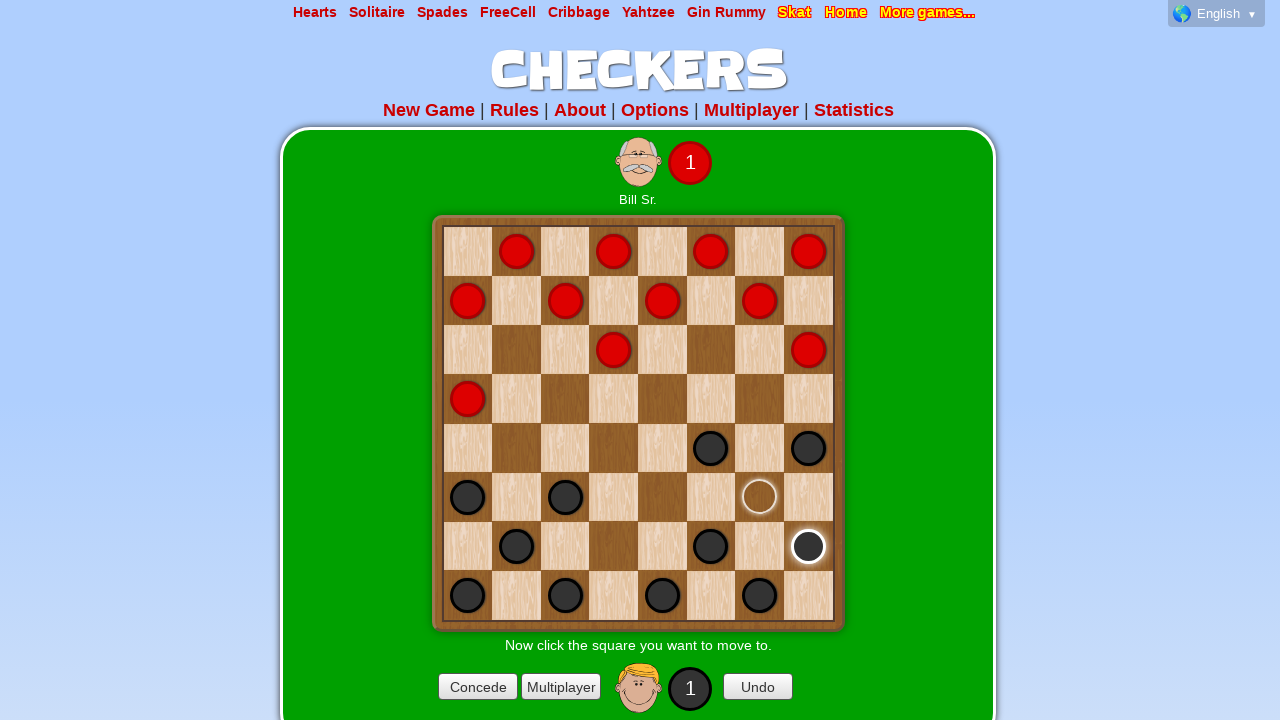

Retrieved 1 possible moves for selected piece
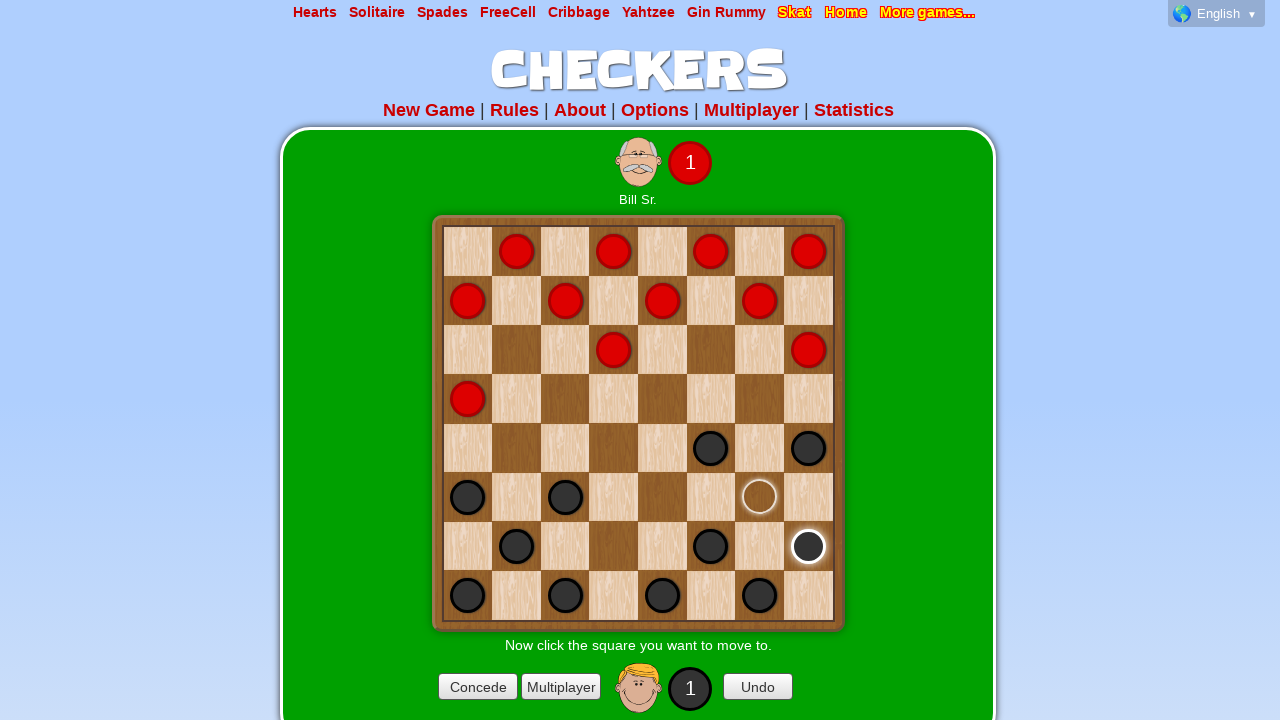

Executed random move at index 0 at (760, 497) on .move >> nth=0
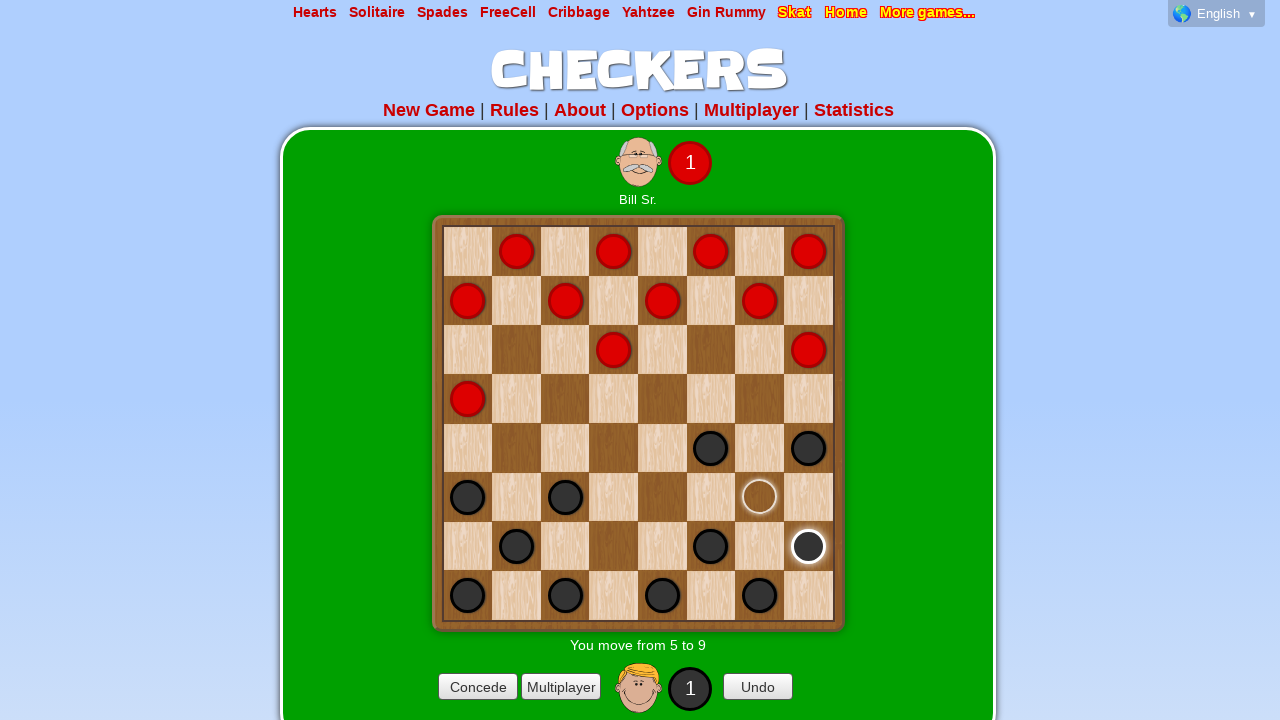

Move 4 completed successfully
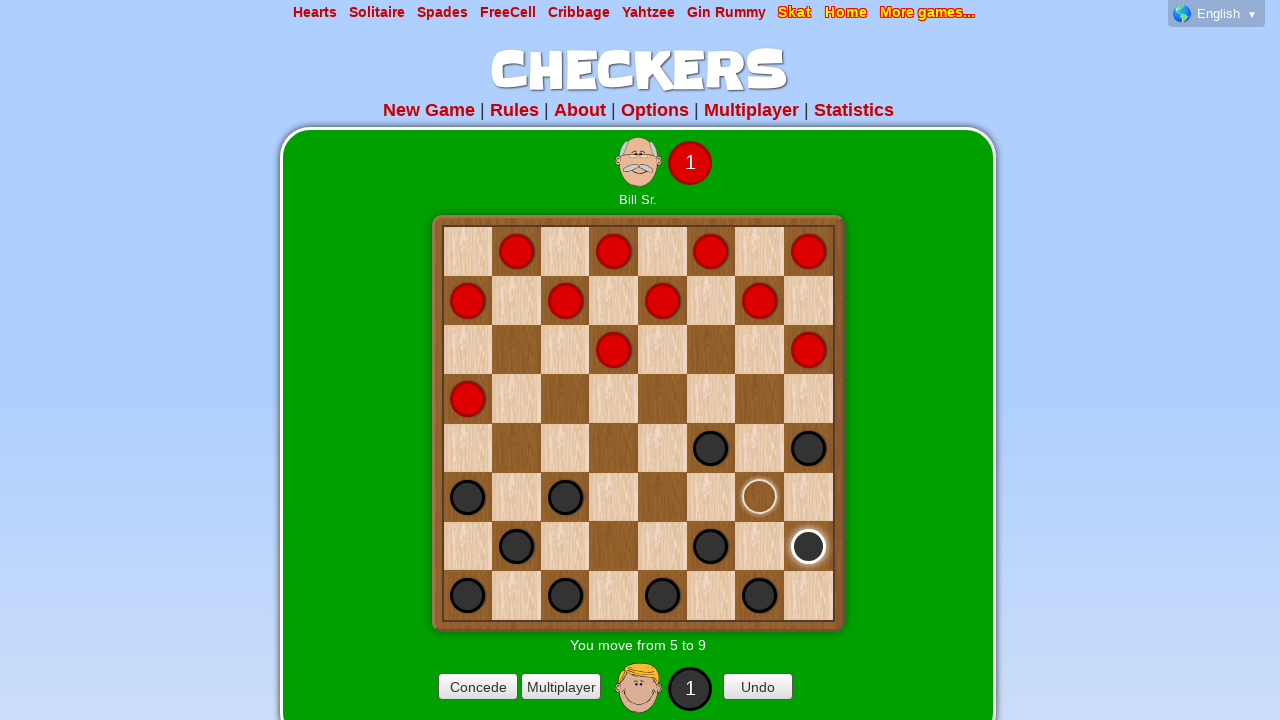

Waited 500ms for game to update after move
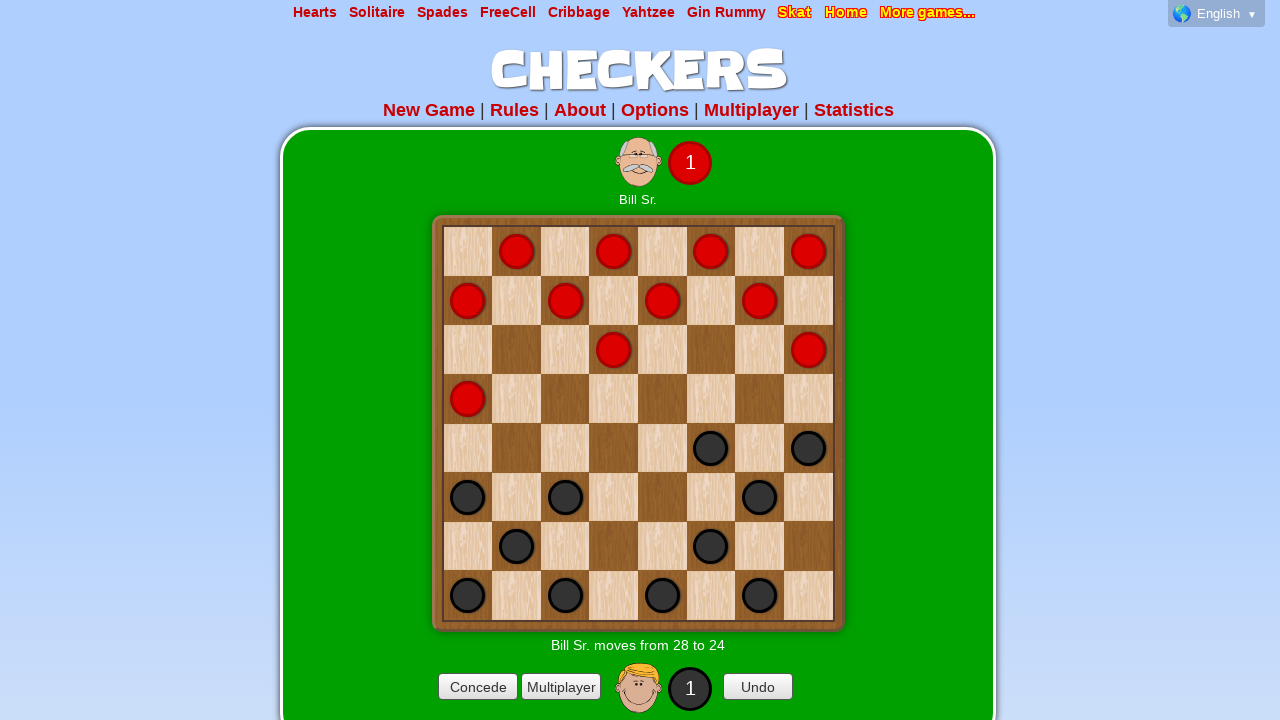

Located result box to check if game is over
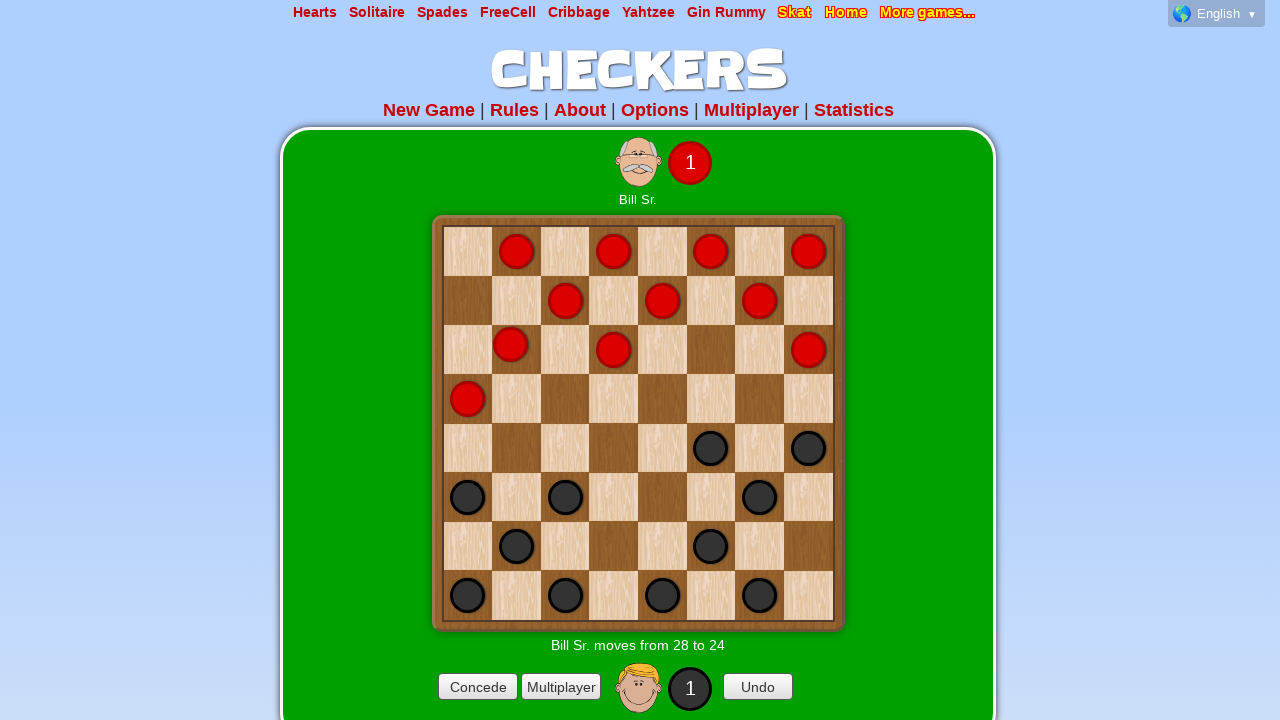

Retrieved 8 active pieces available to move
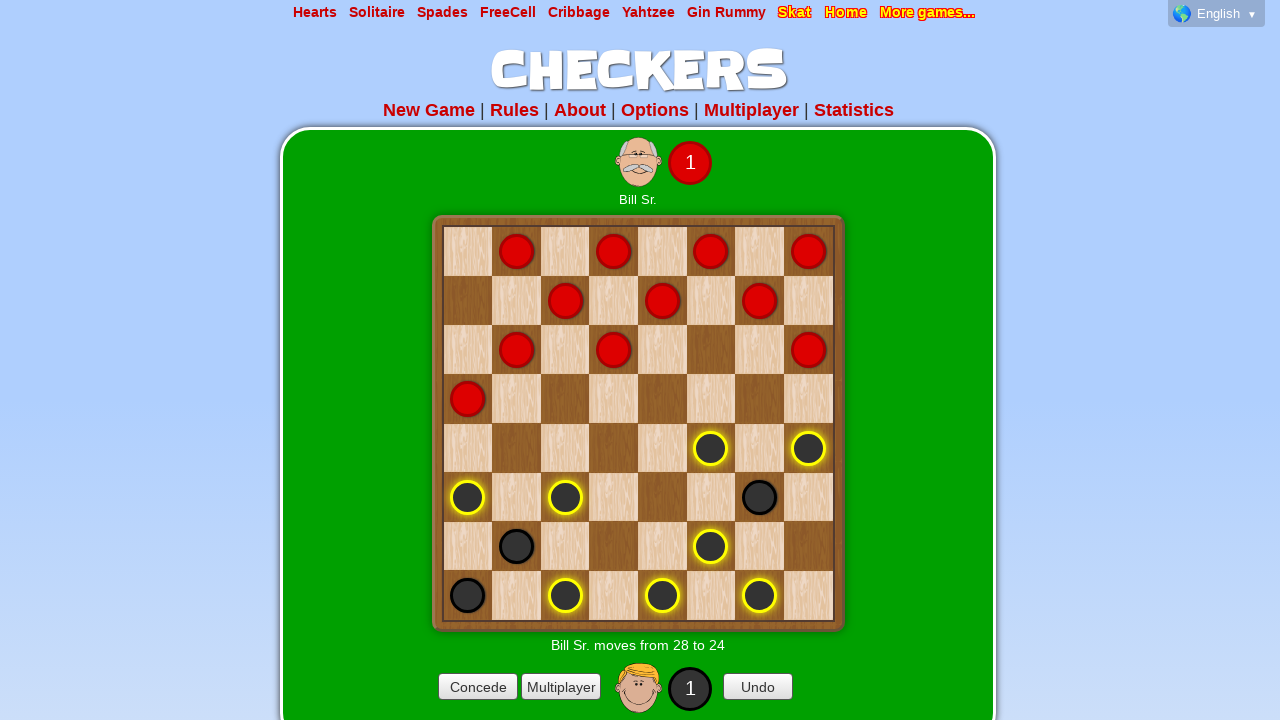

Clicked random active piece at index 6 at (565, 497) on .active >> nth=6
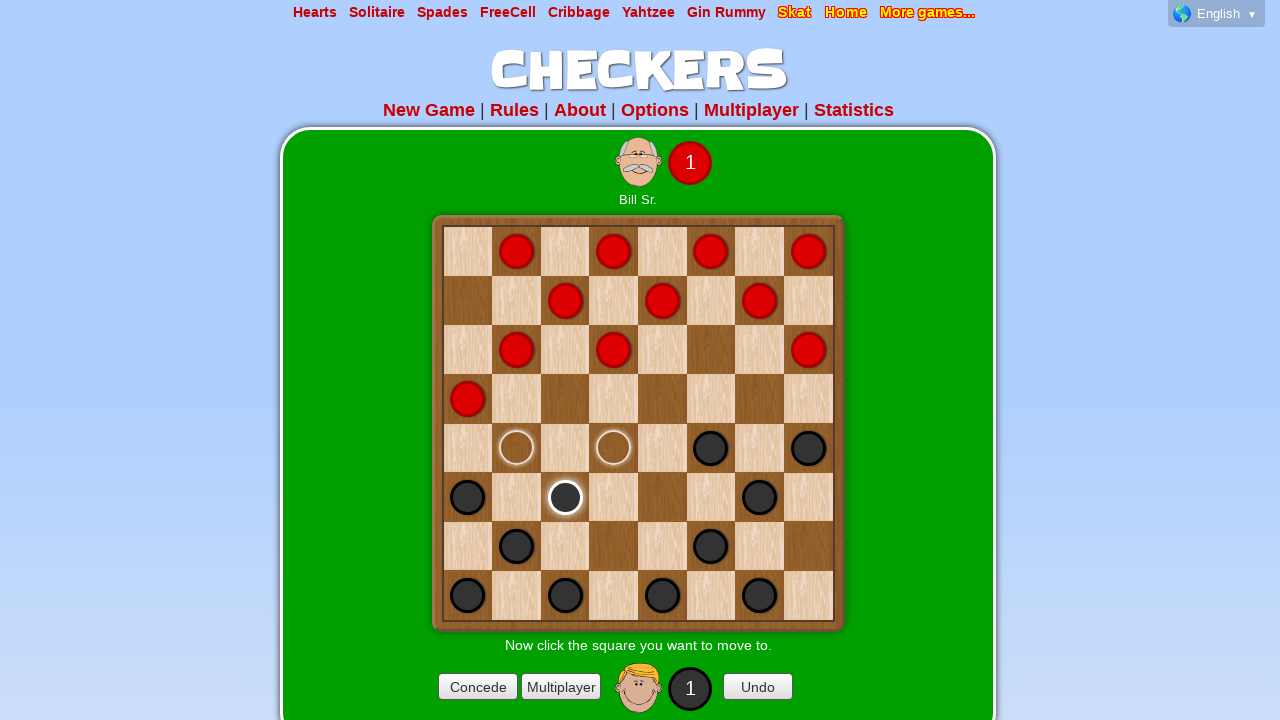

Retrieved 2 possible moves for selected piece
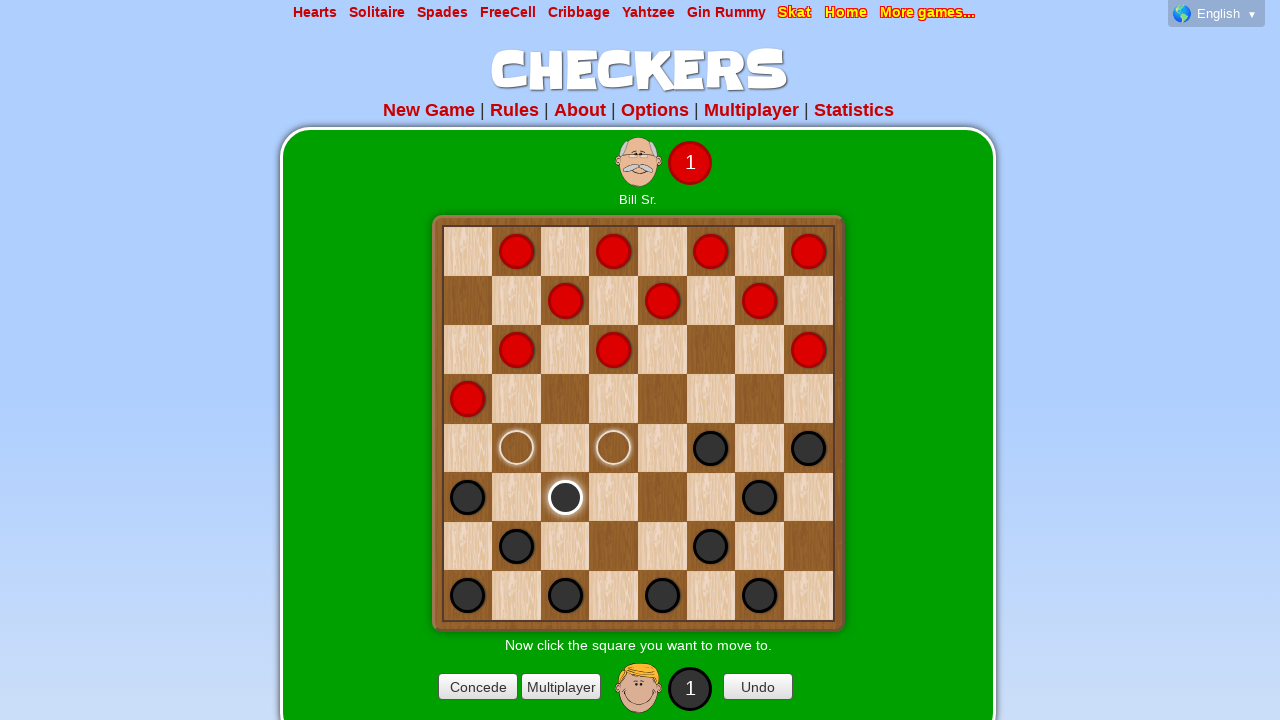

Executed random move at index 0 at (516, 448) on .move >> nth=0
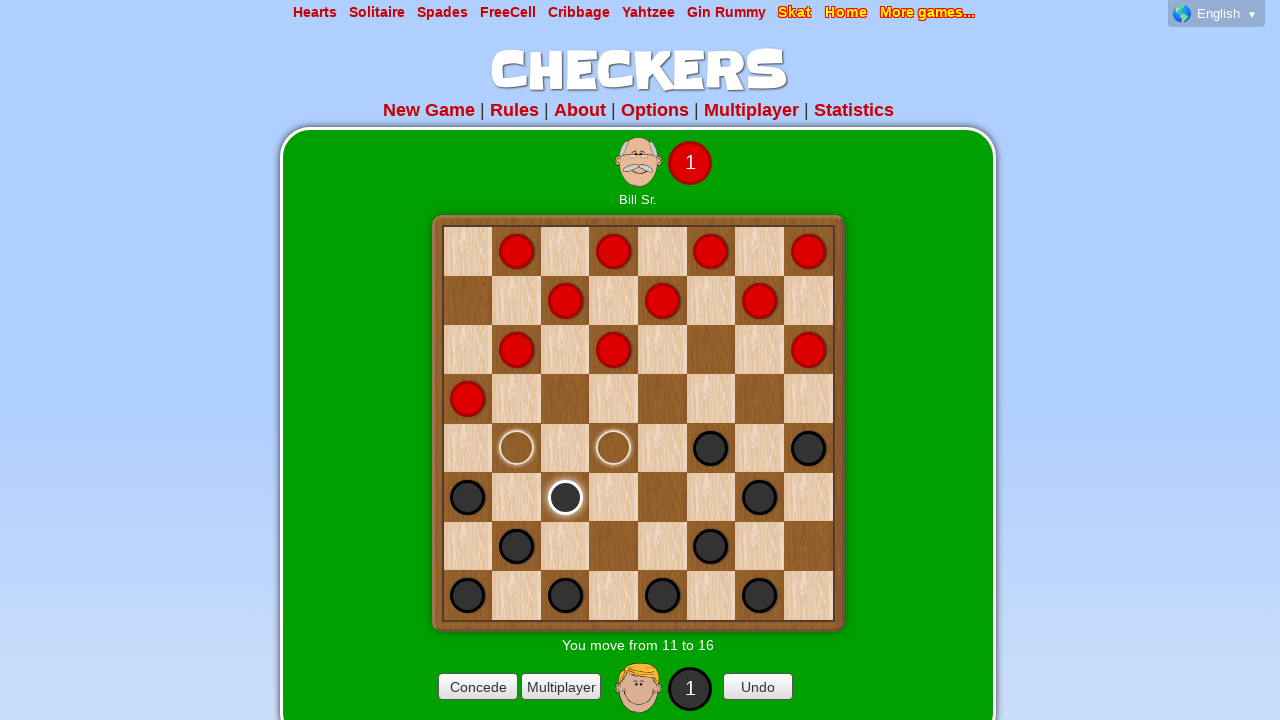

Move 5 completed successfully
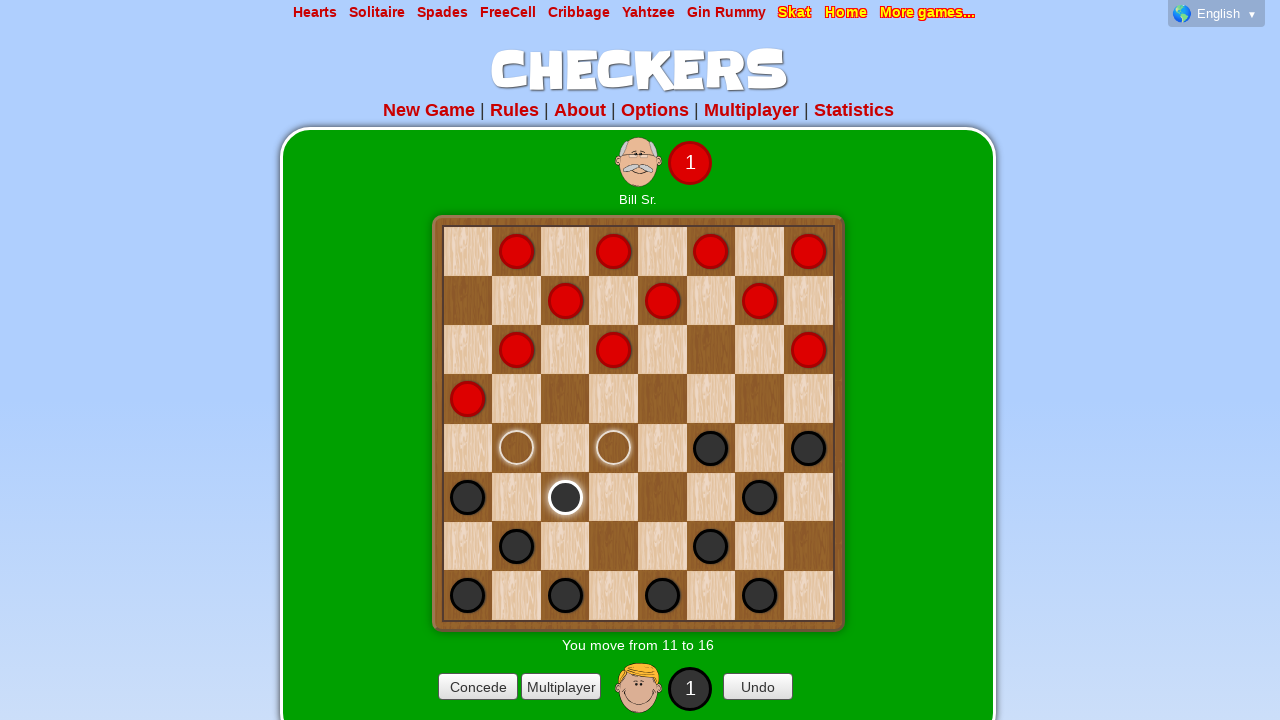

Waited 500ms for game to update after move
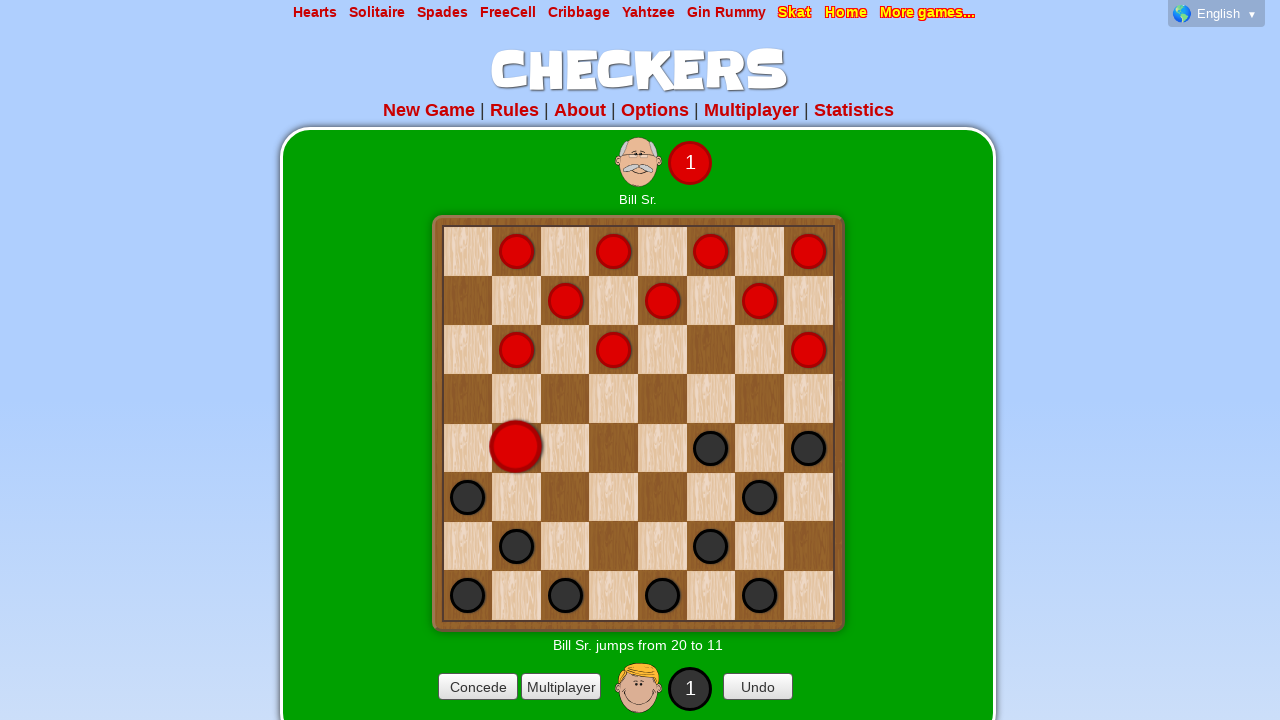

Located result box to check if game is over
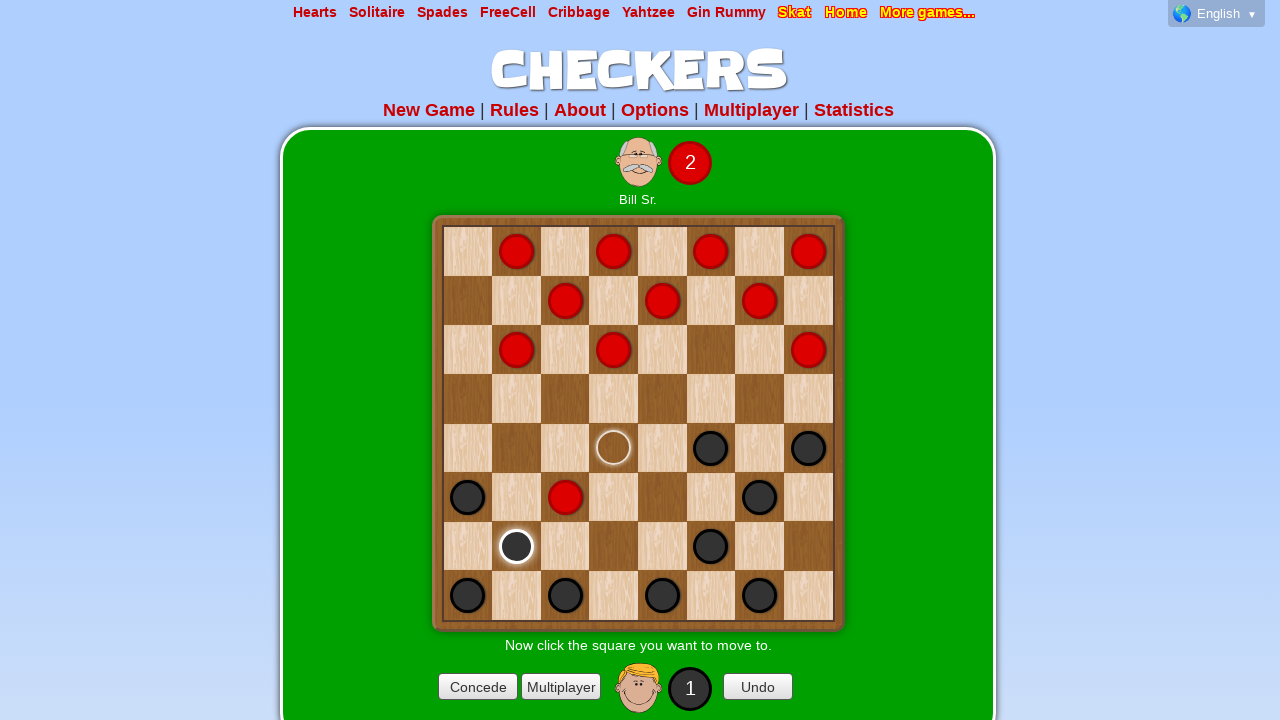

Retrieved 0 active pieces available to move
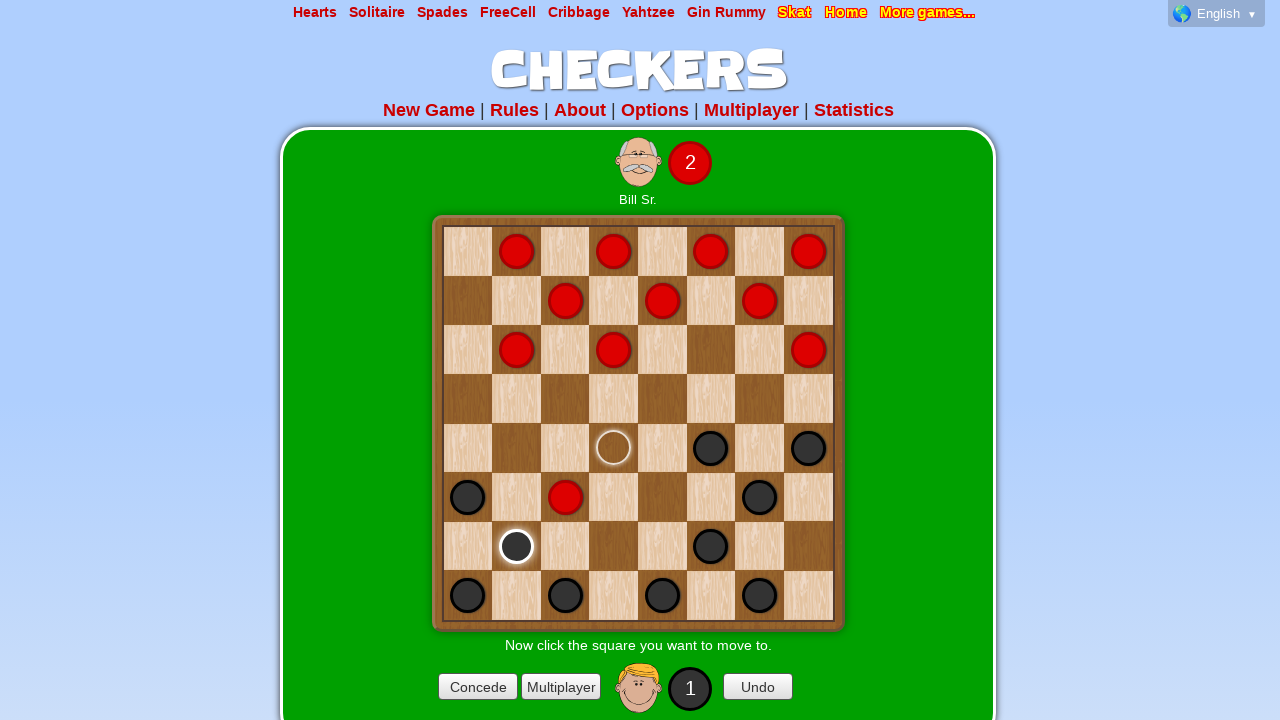

No active pieces available, game cannot continue
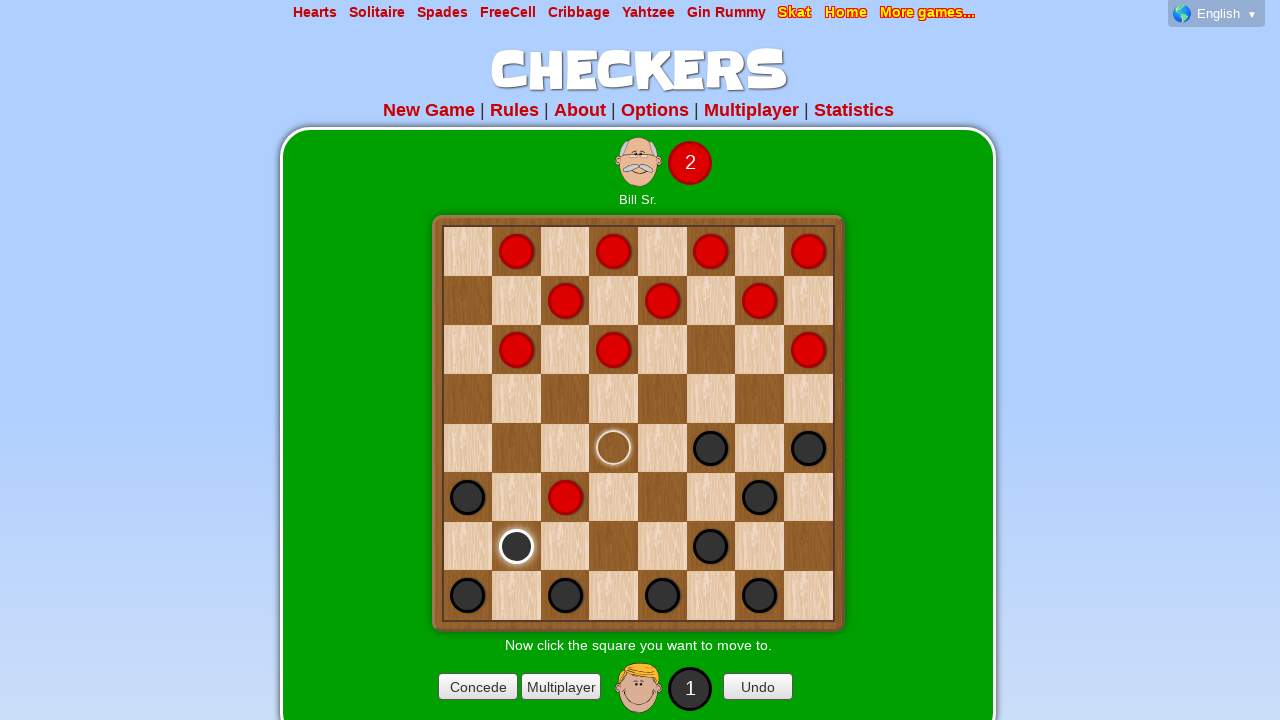

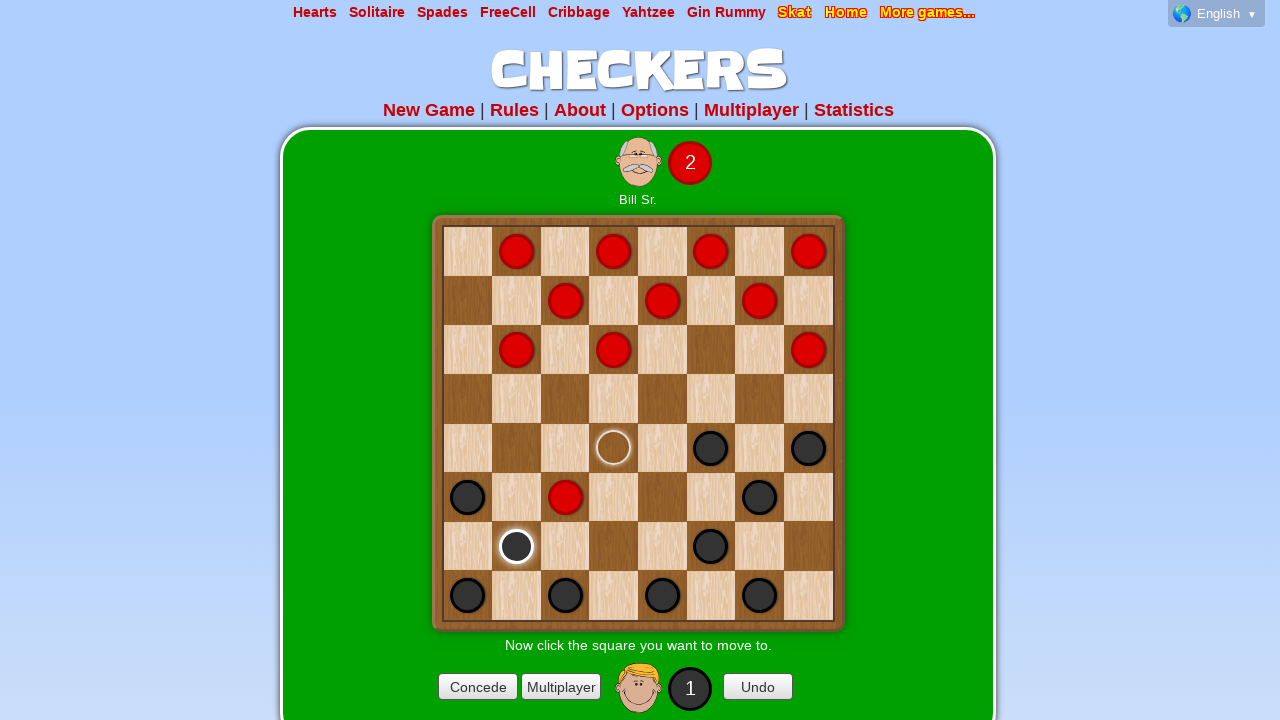